Tests uppercase letter key presses (A-Z) by typing each character and verifying the result display

Starting URL: https://the-internet.herokuapp.com/key_presses

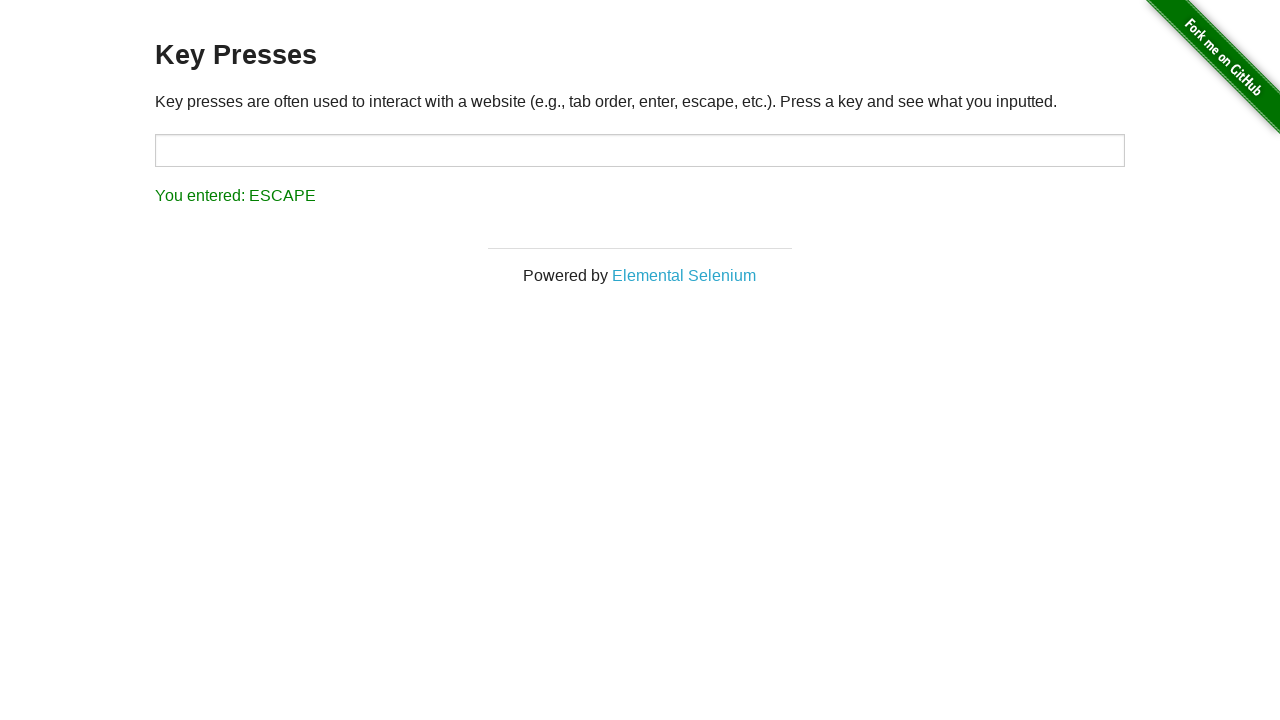

Cleared the target input field on #target
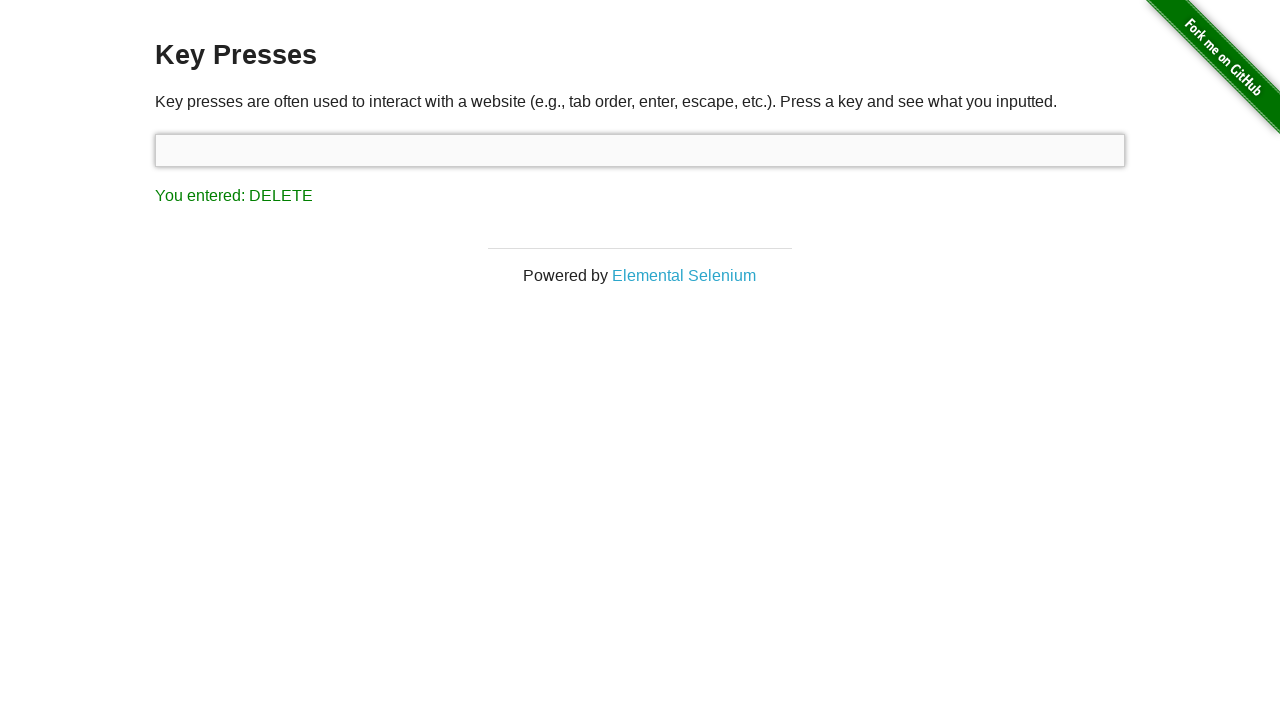

Pressed uppercase letter 'A' on #target
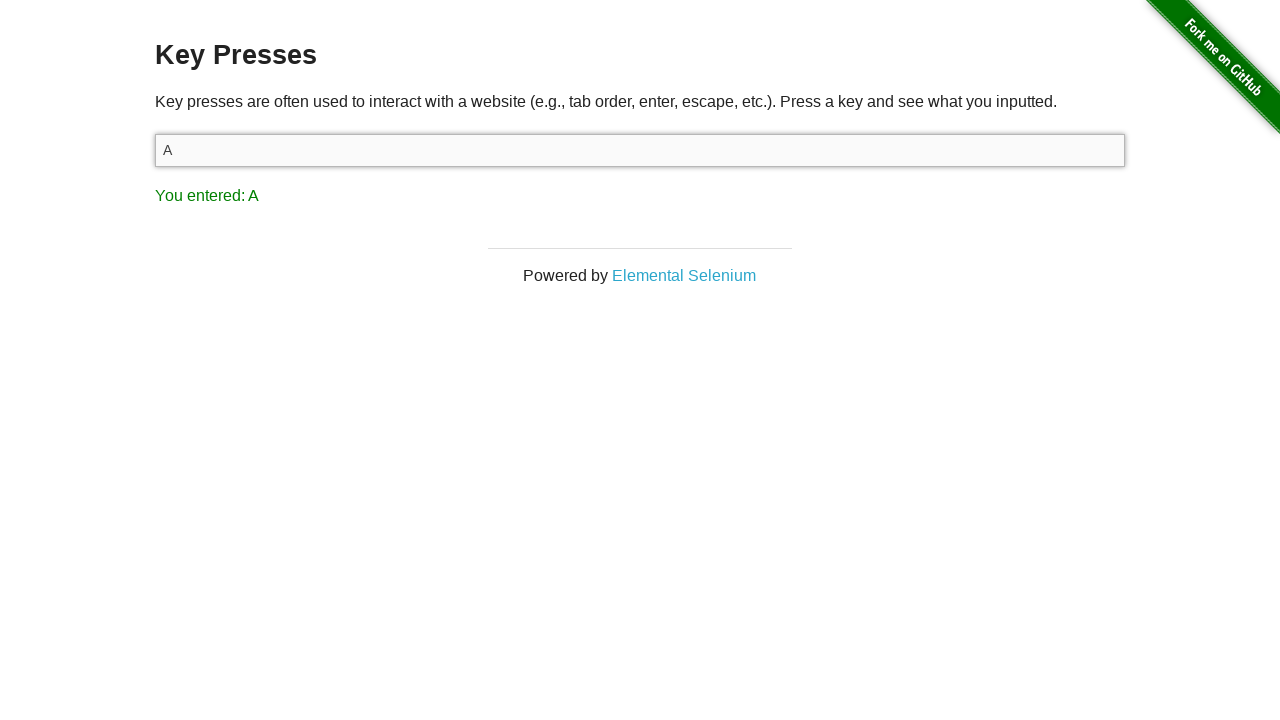

Verified result display shows 'You entered: A'
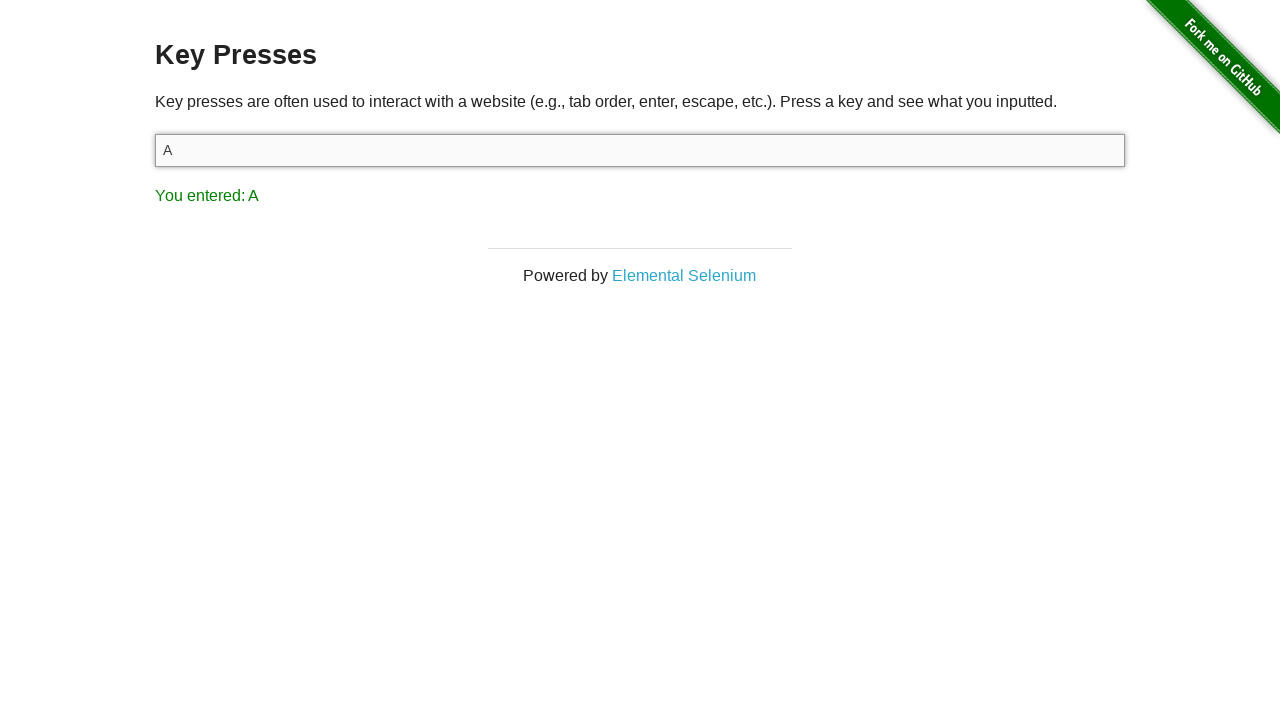

Pressed uppercase letter 'B' on #target
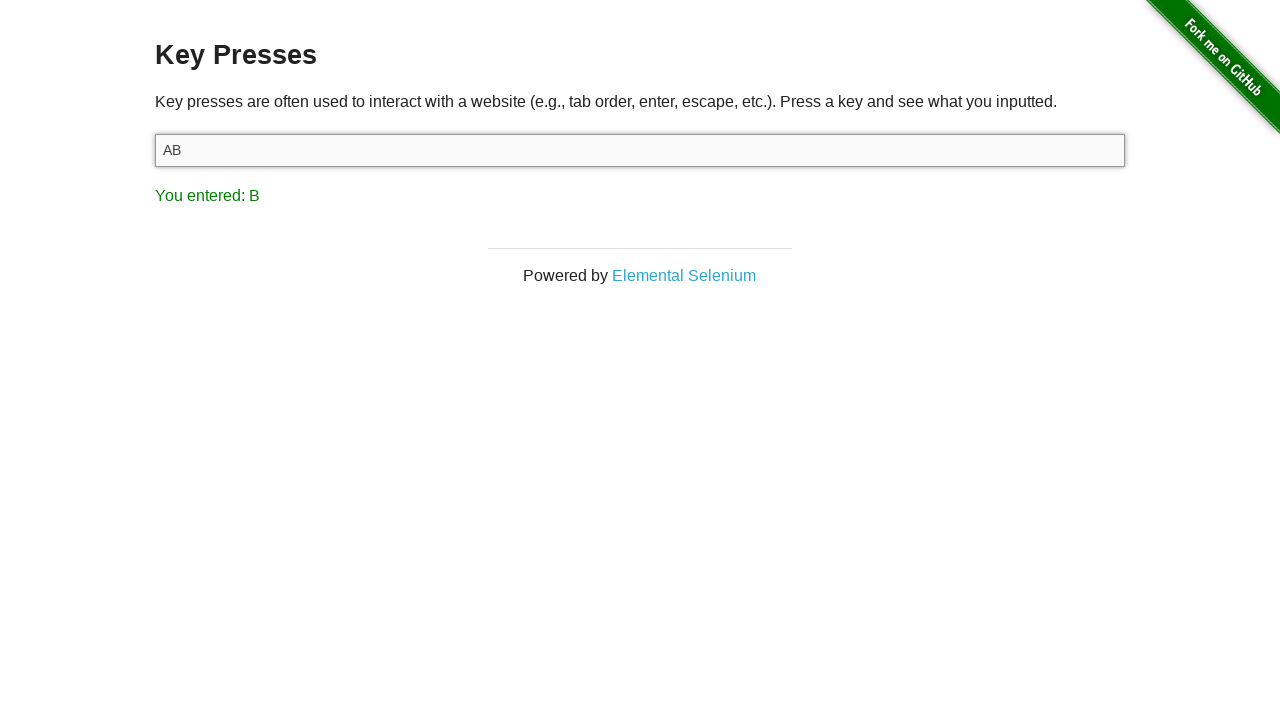

Verified result display shows 'You entered: B'
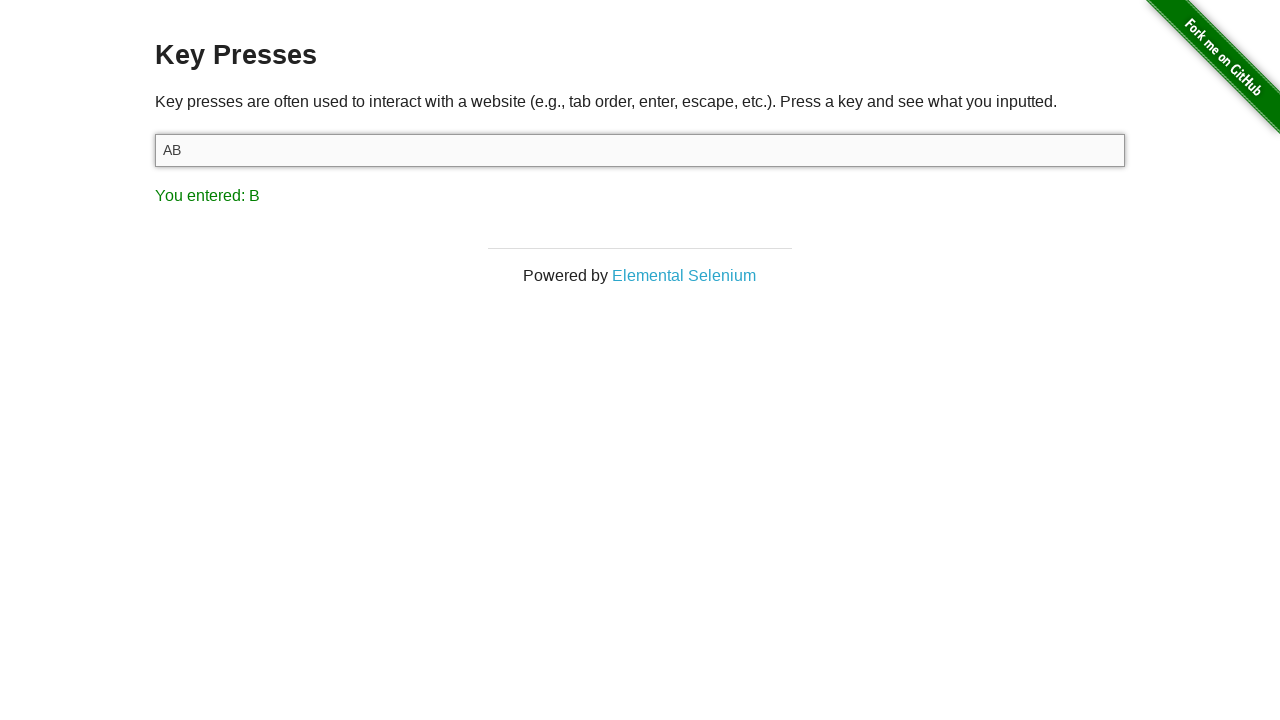

Pressed uppercase letter 'C' on #target
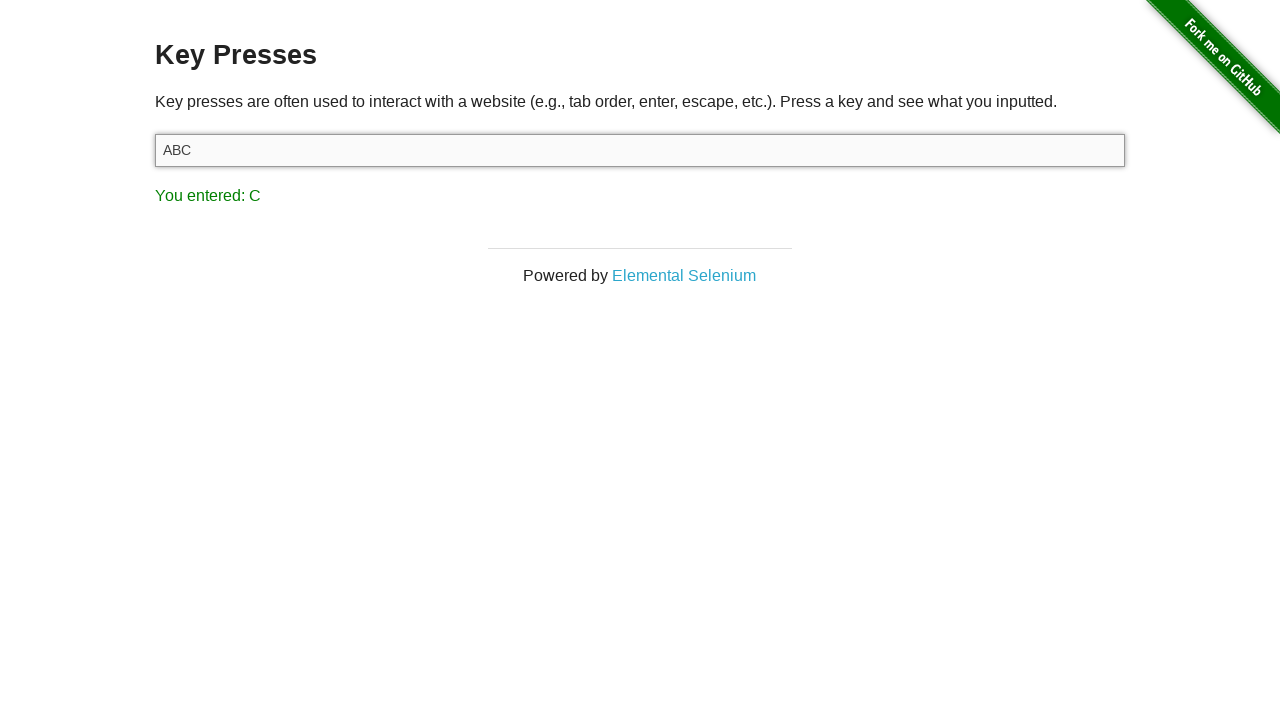

Verified result display shows 'You entered: C'
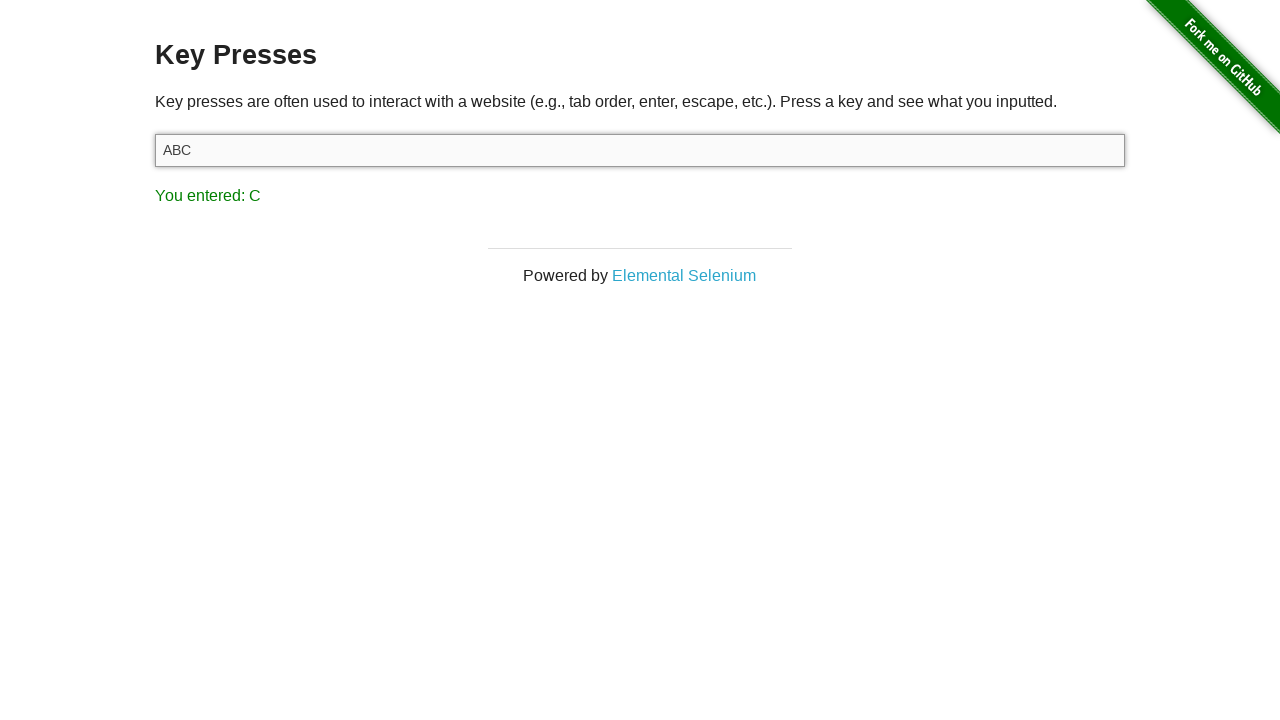

Pressed uppercase letter 'D' on #target
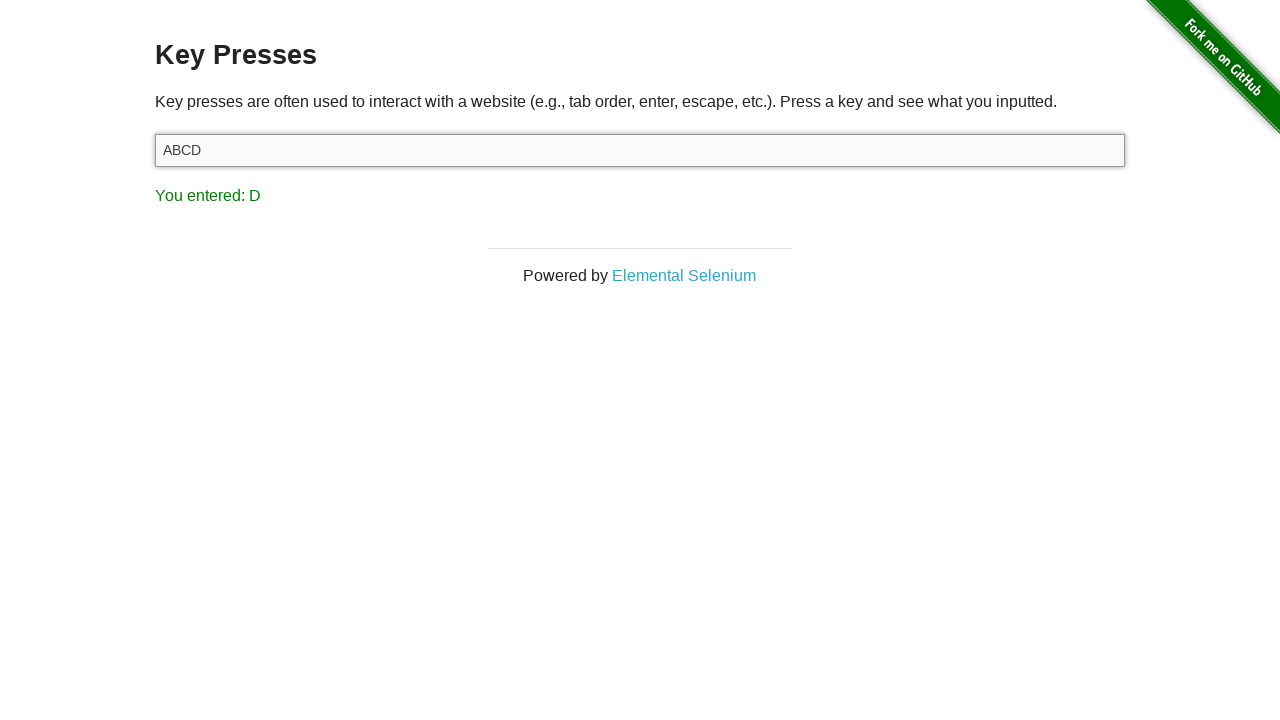

Verified result display shows 'You entered: D'
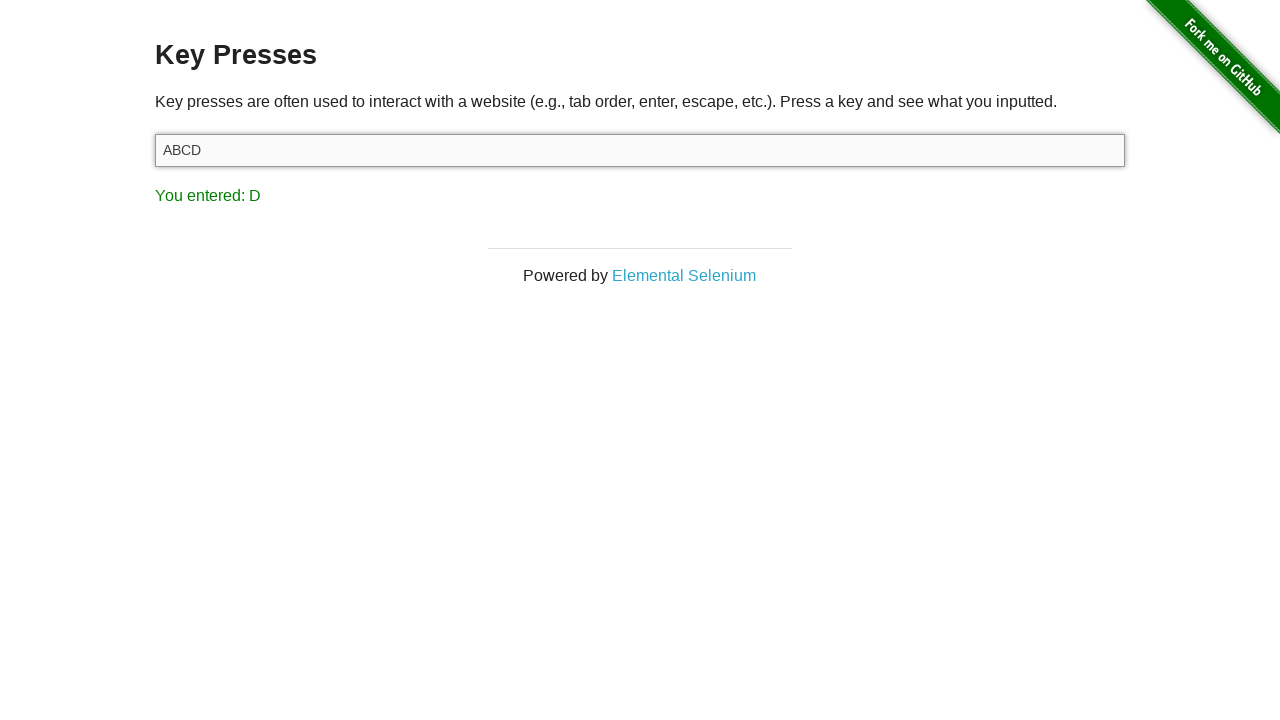

Pressed uppercase letter 'E' on #target
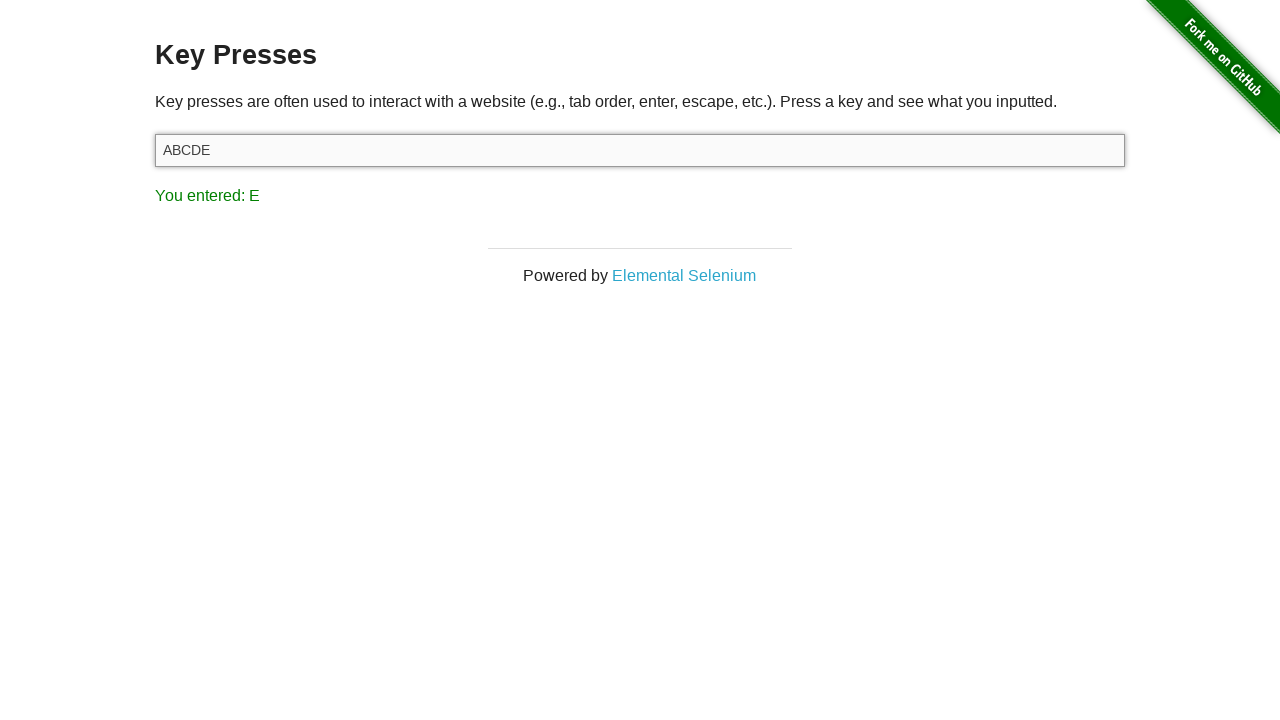

Verified result display shows 'You entered: E'
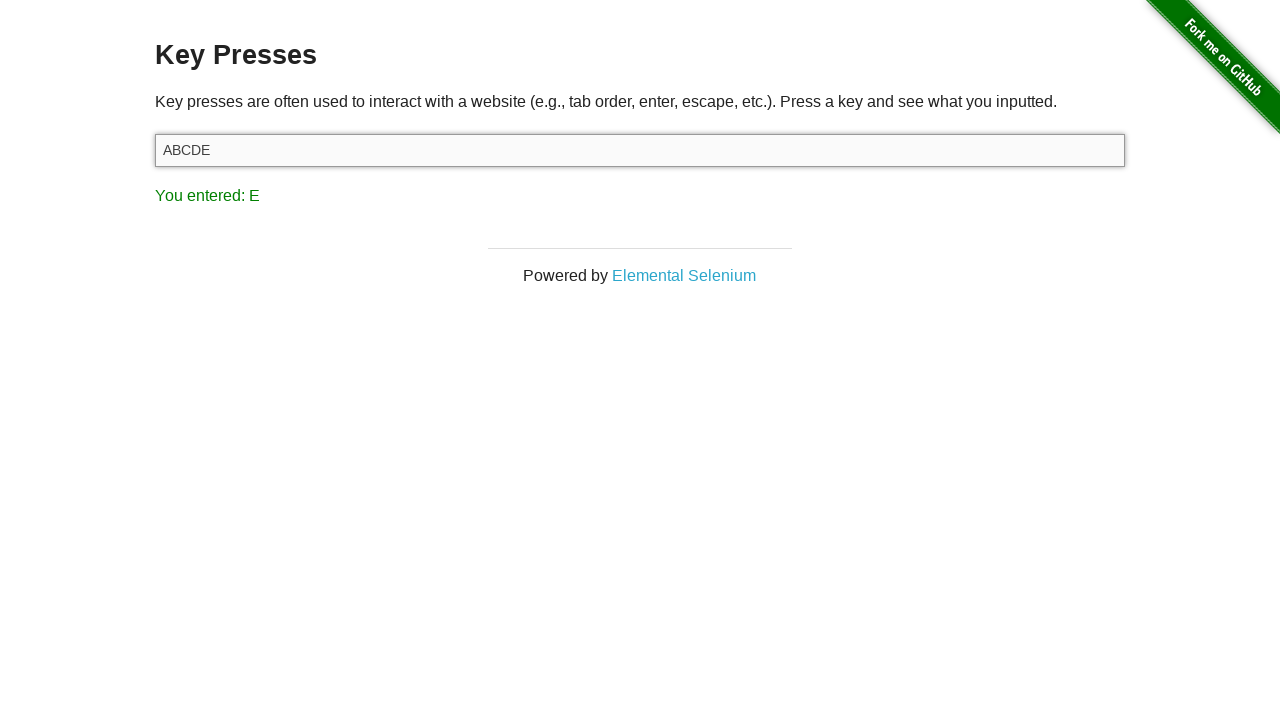

Pressed uppercase letter 'F' on #target
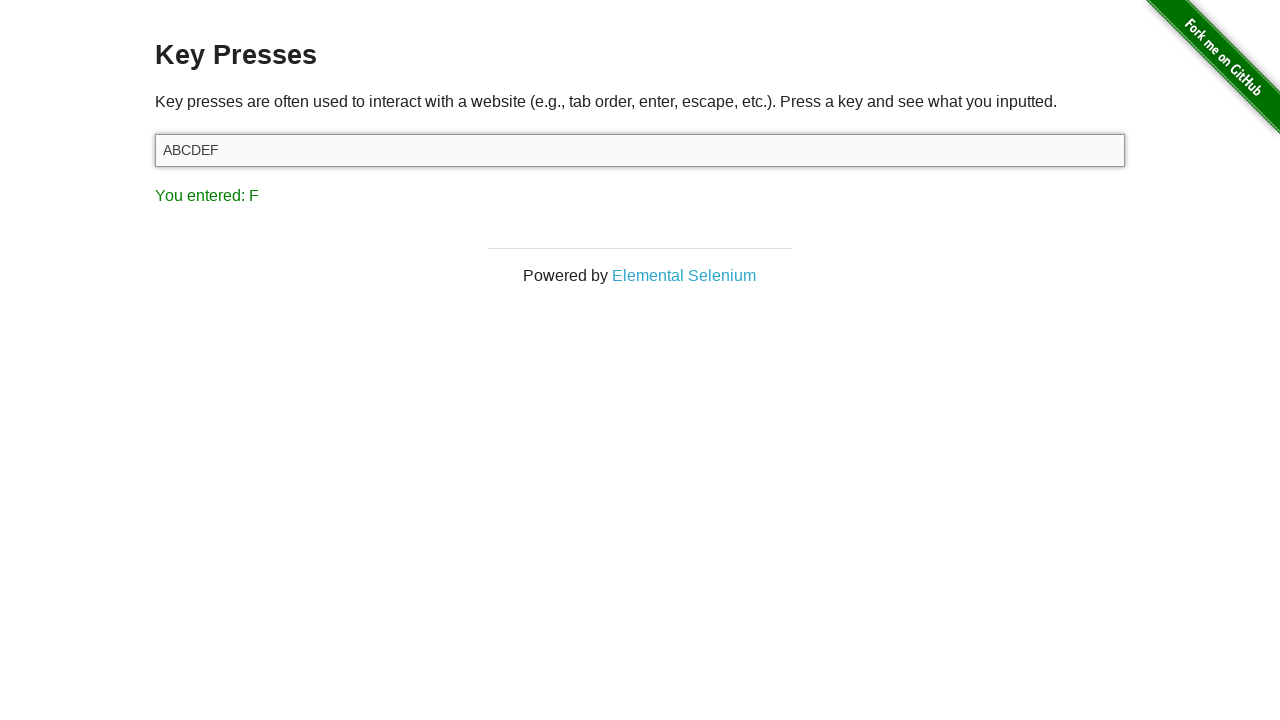

Verified result display shows 'You entered: F'
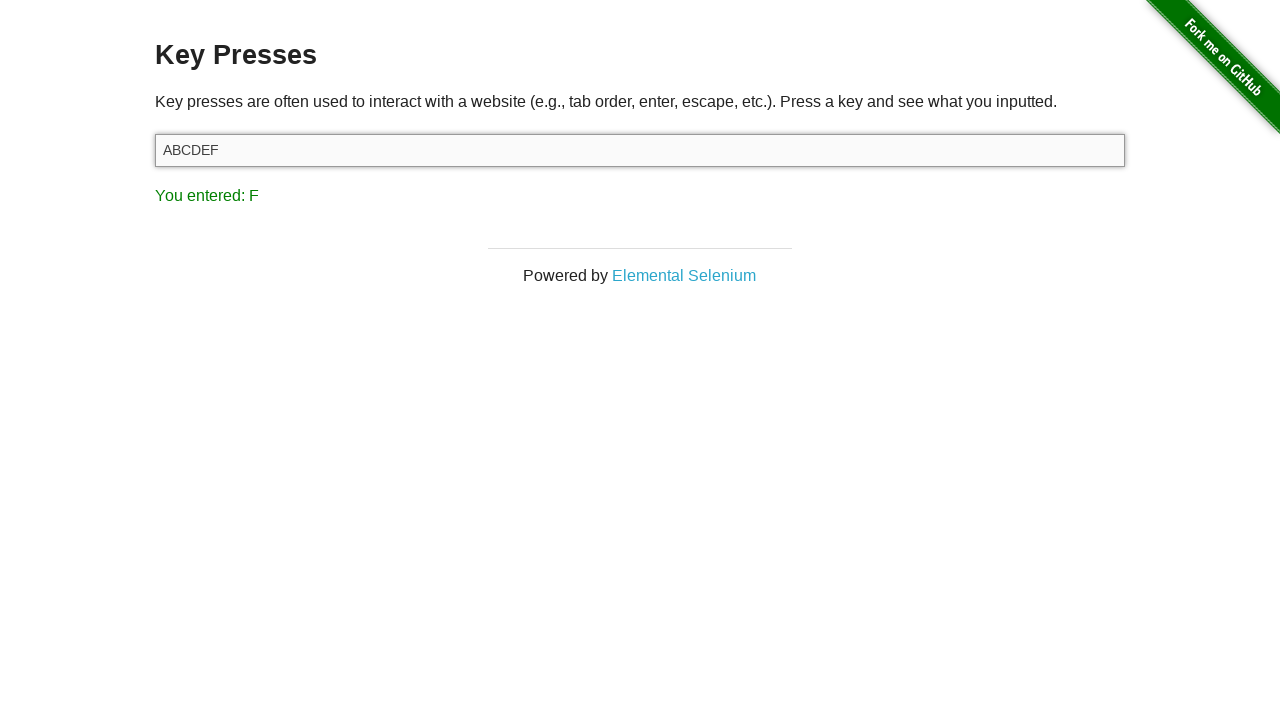

Pressed uppercase letter 'G' on #target
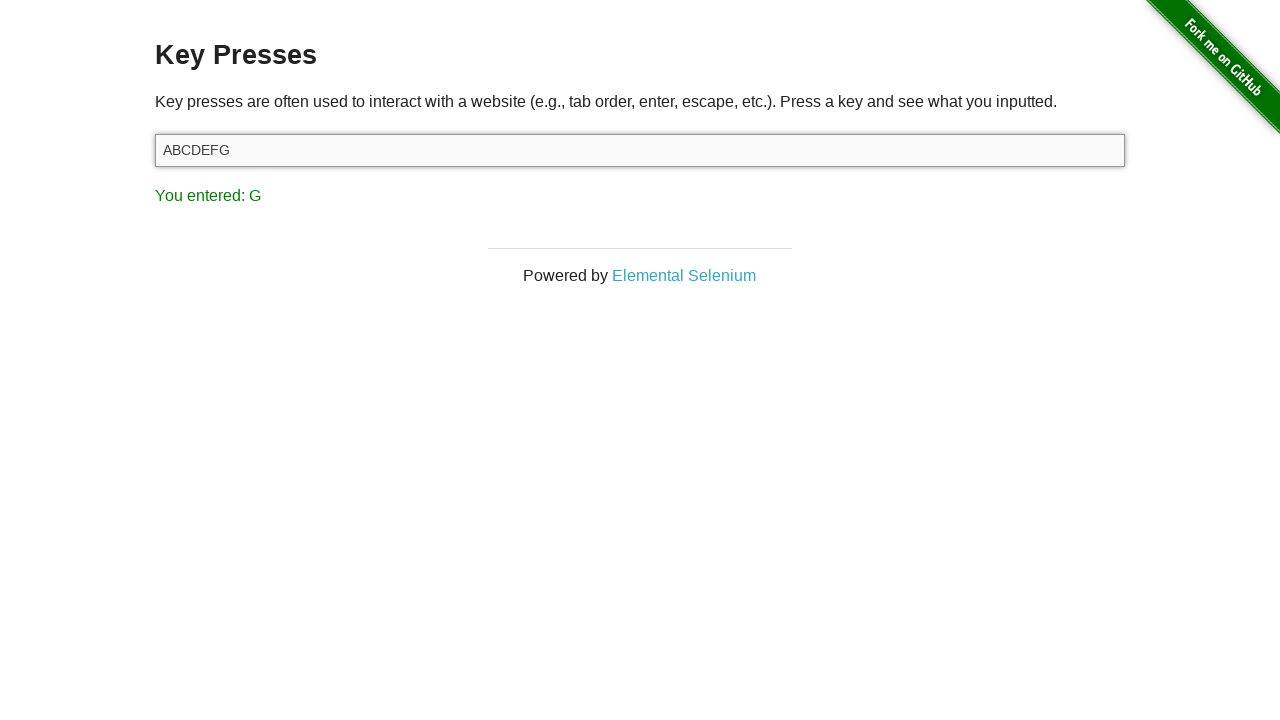

Verified result display shows 'You entered: G'
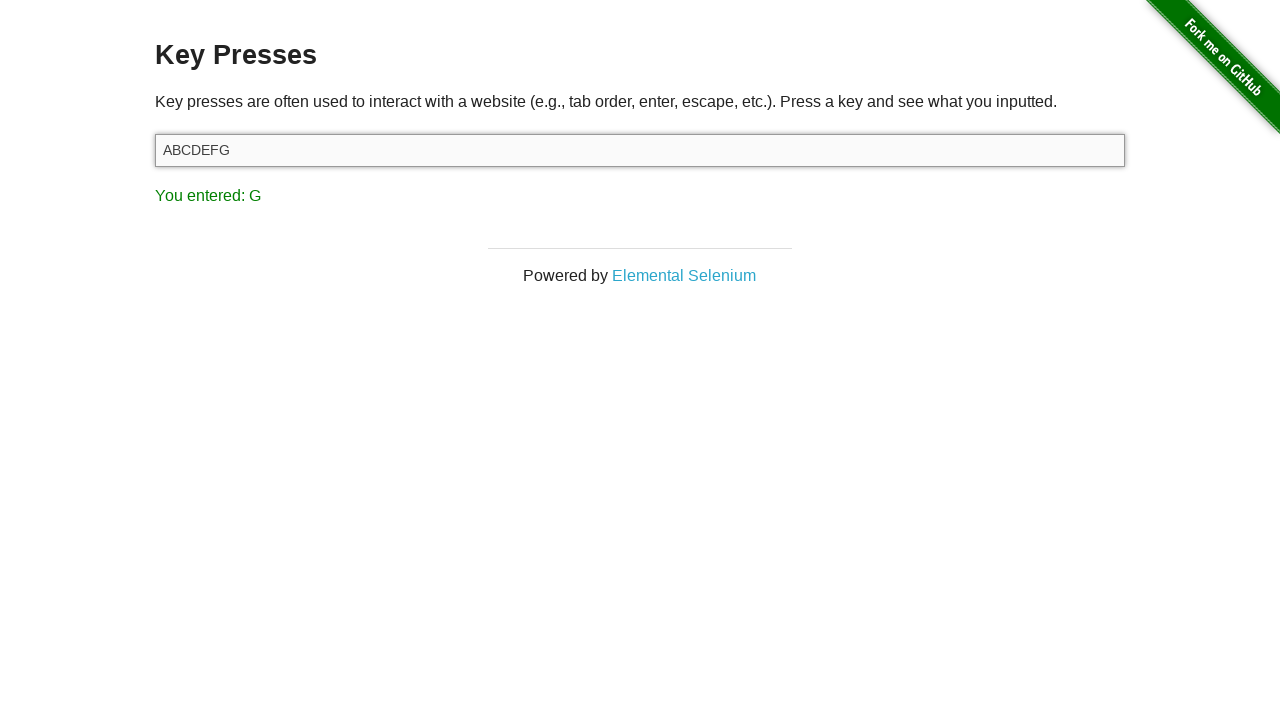

Pressed uppercase letter 'H' on #target
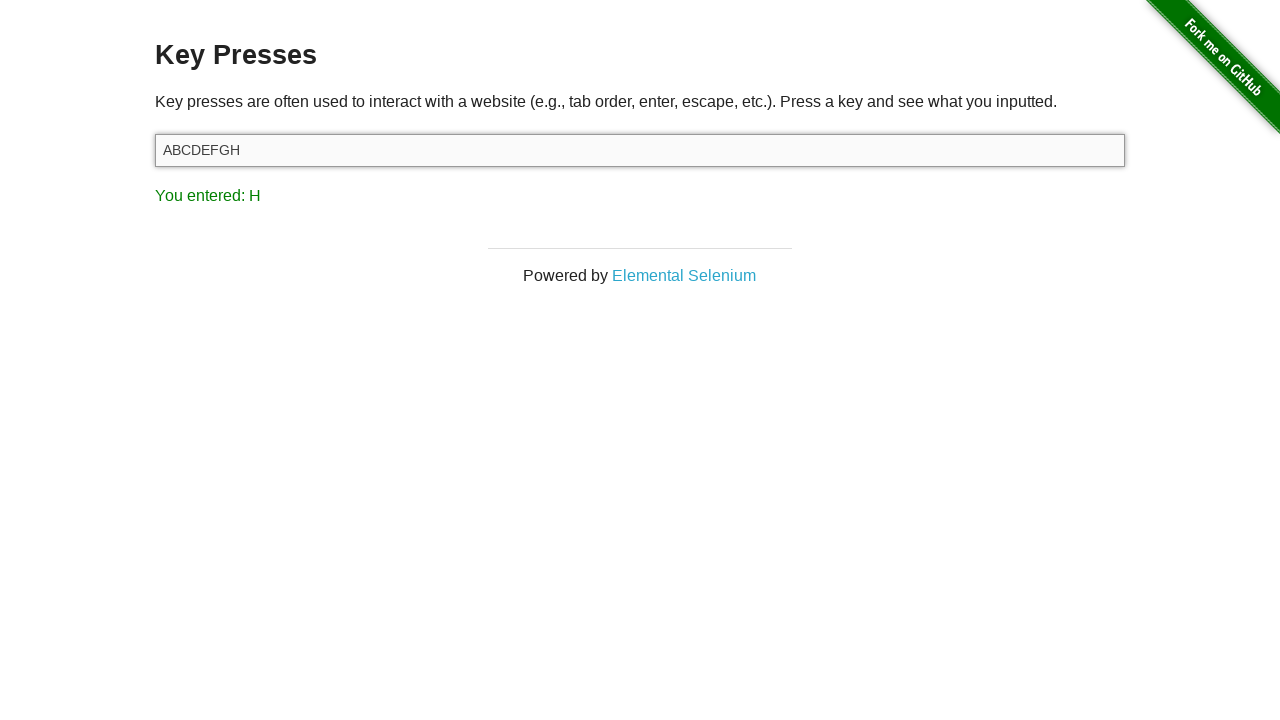

Verified result display shows 'You entered: H'
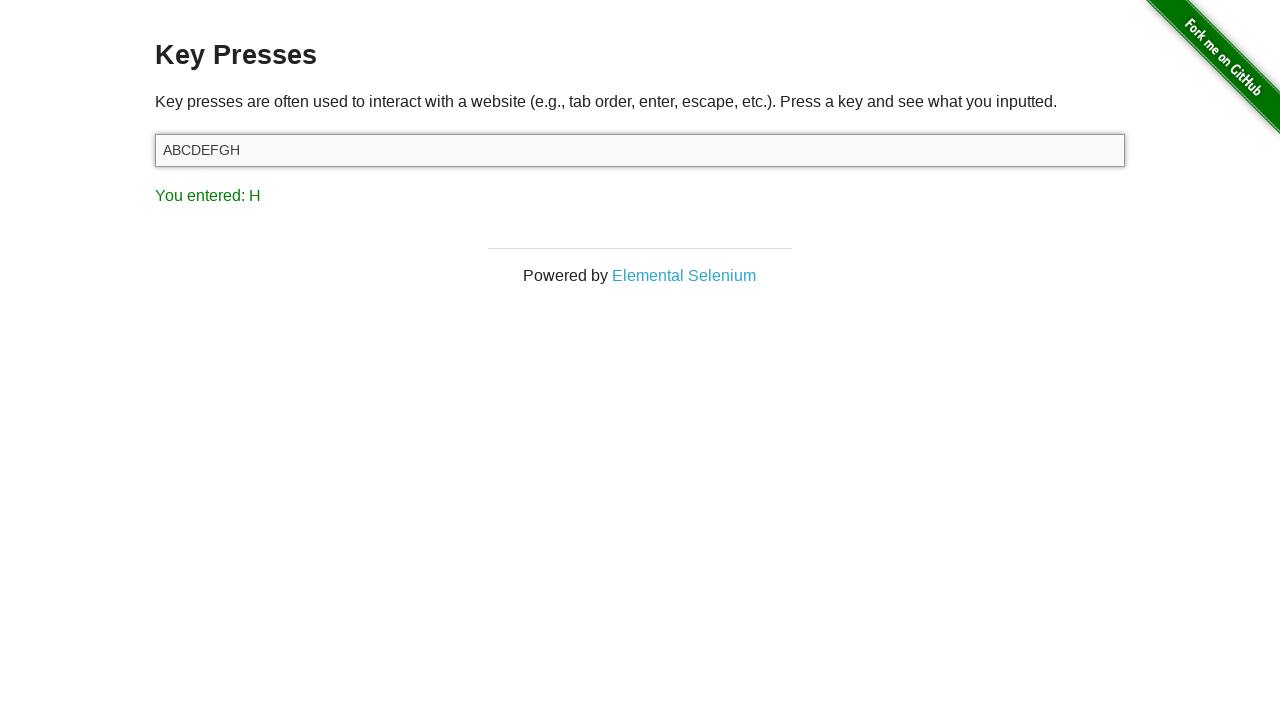

Pressed uppercase letter 'I' on #target
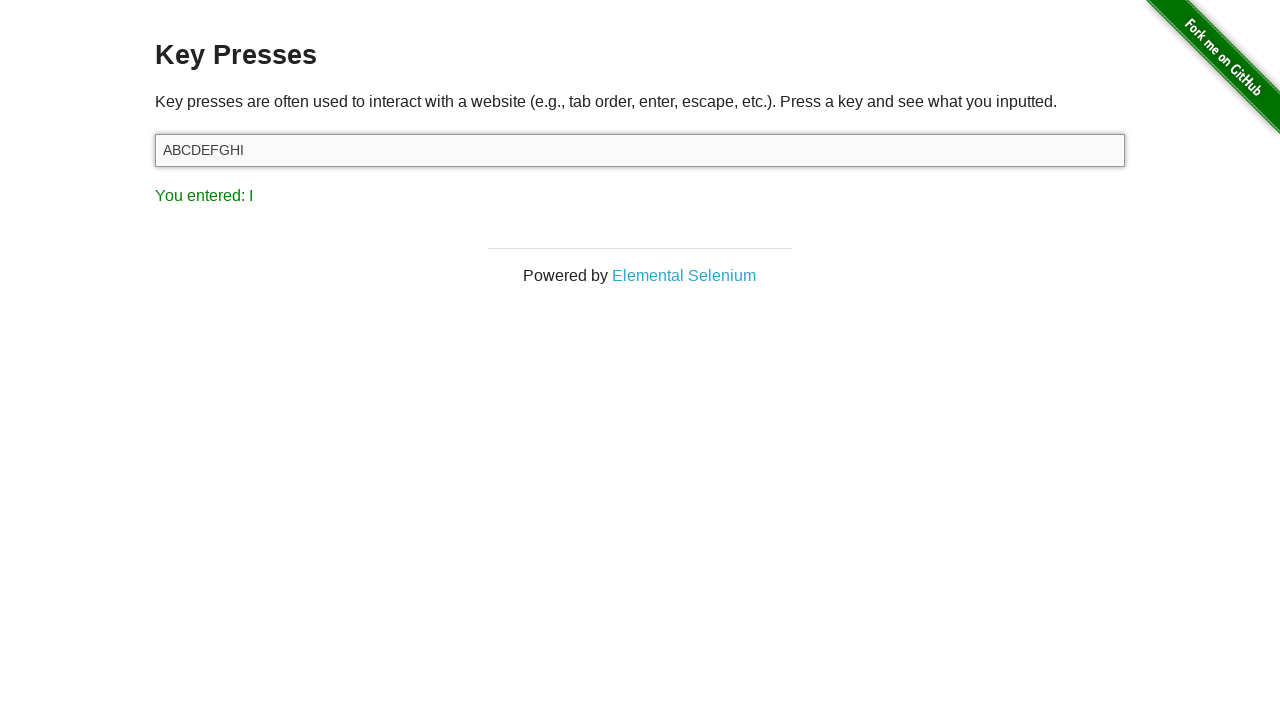

Verified result display shows 'You entered: I'
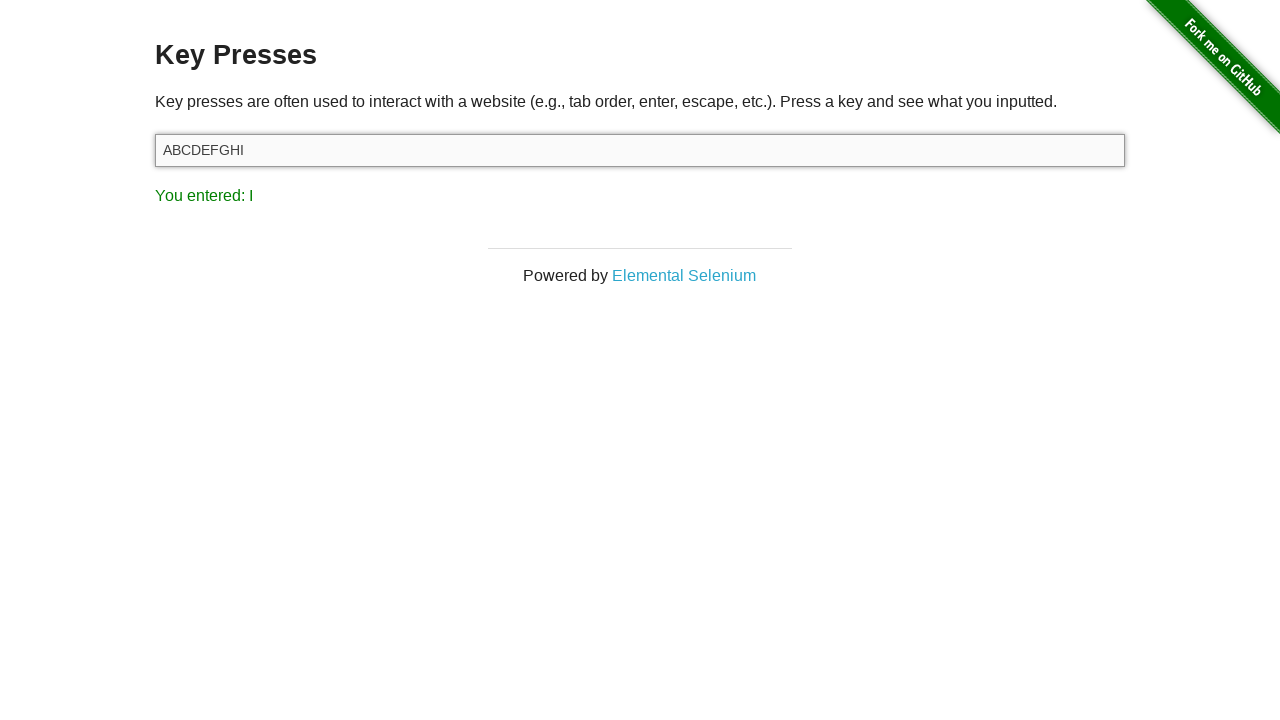

Pressed uppercase letter 'J' on #target
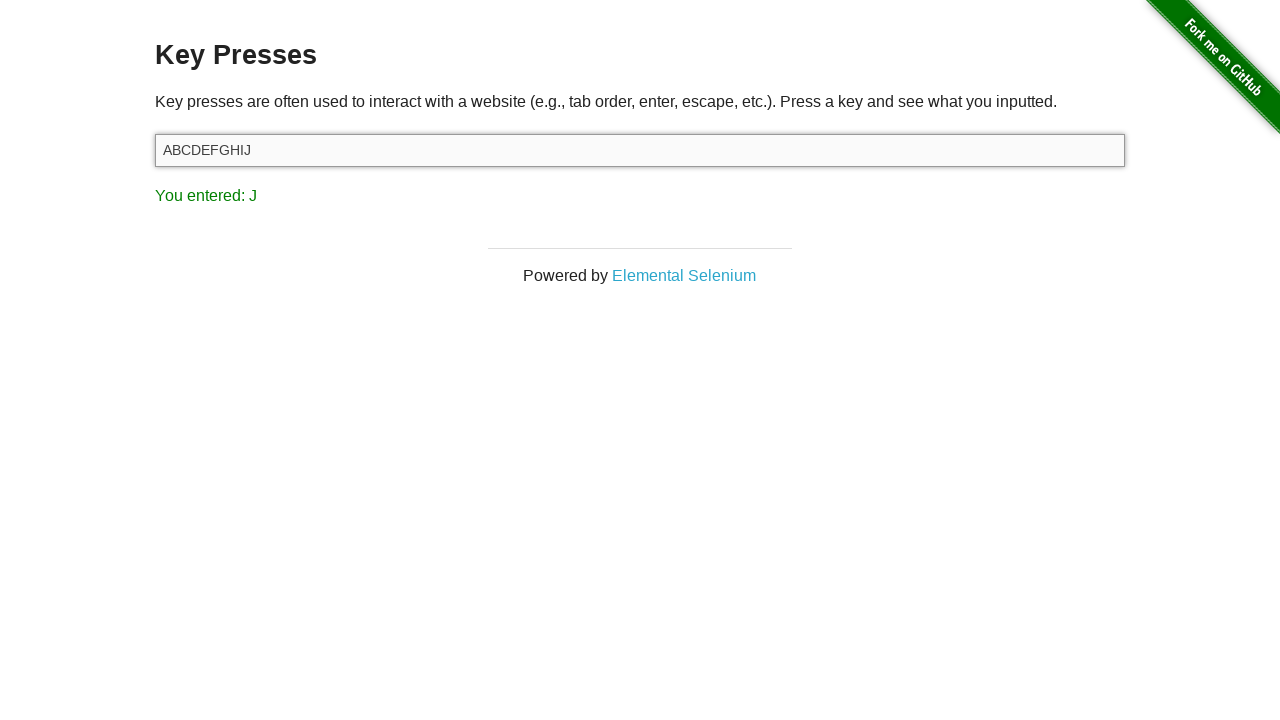

Verified result display shows 'You entered: J'
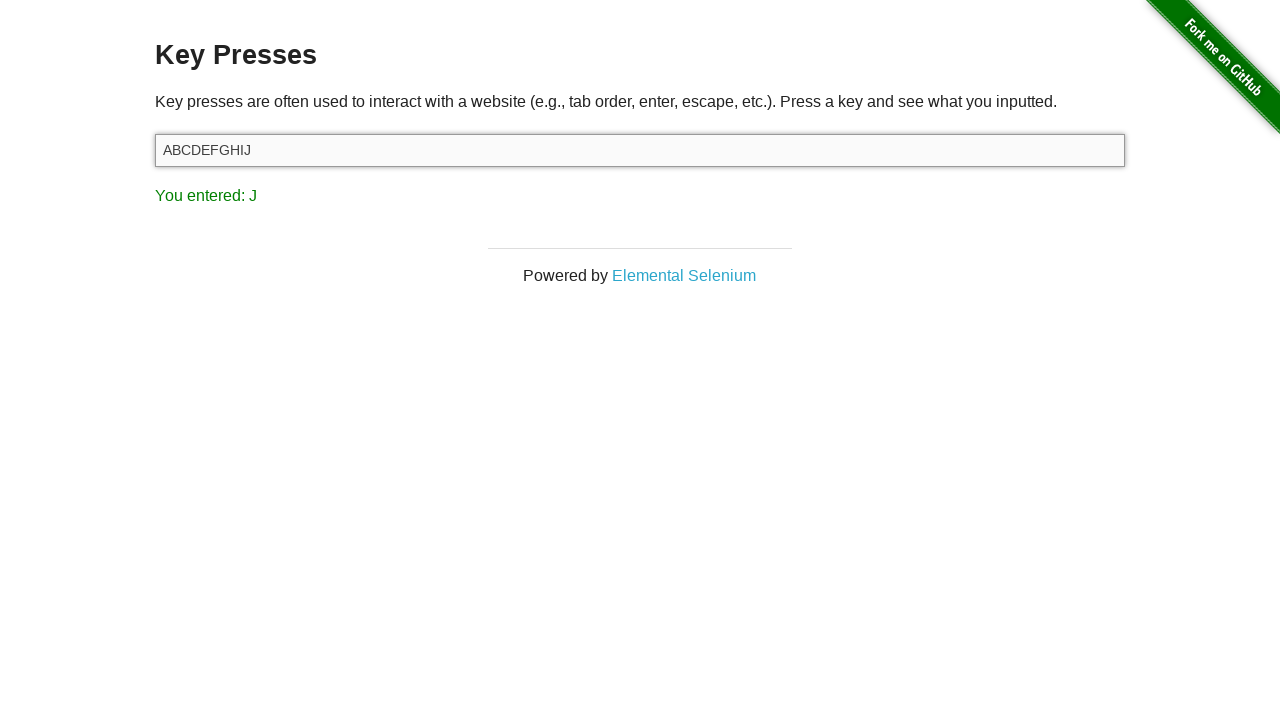

Pressed uppercase letter 'K' on #target
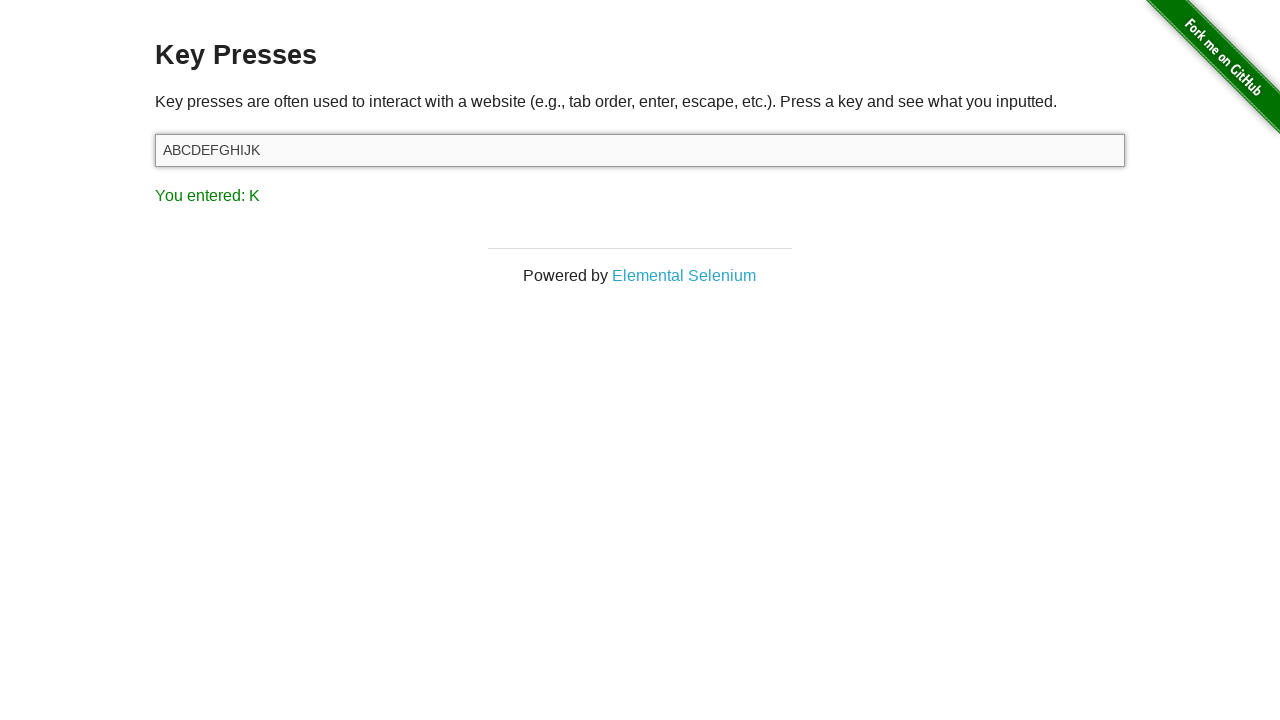

Verified result display shows 'You entered: K'
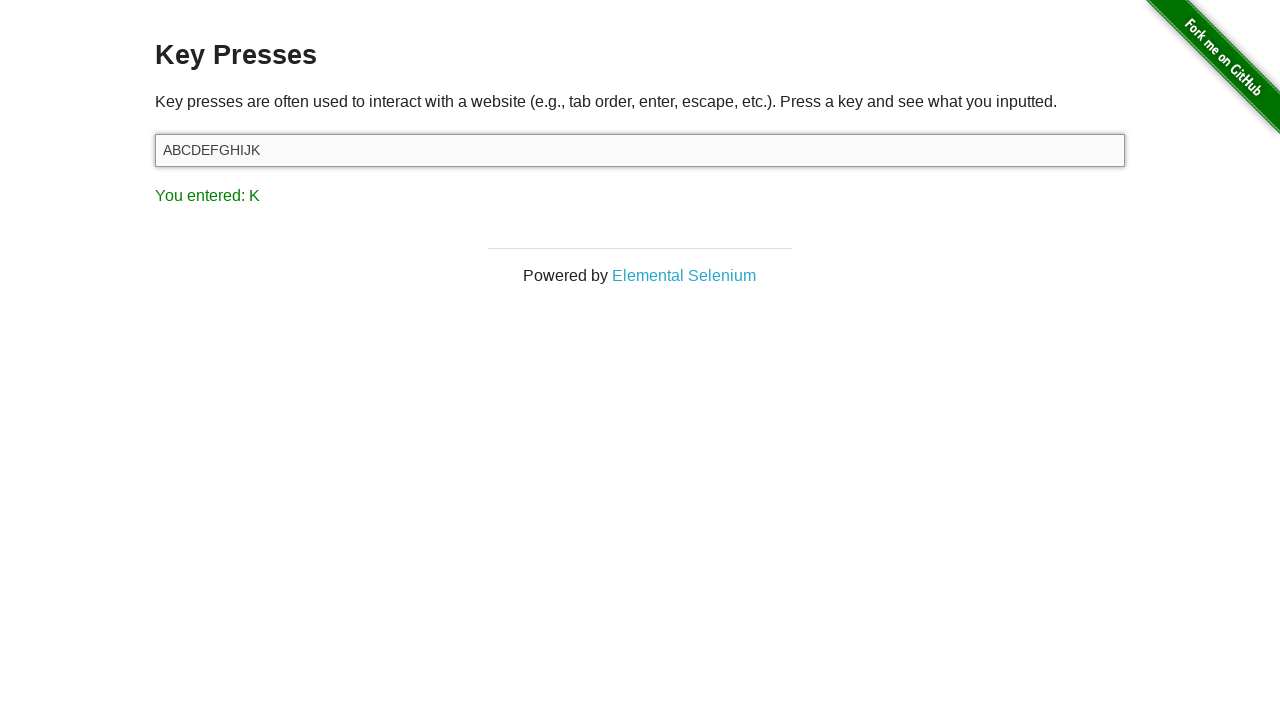

Pressed uppercase letter 'L' on #target
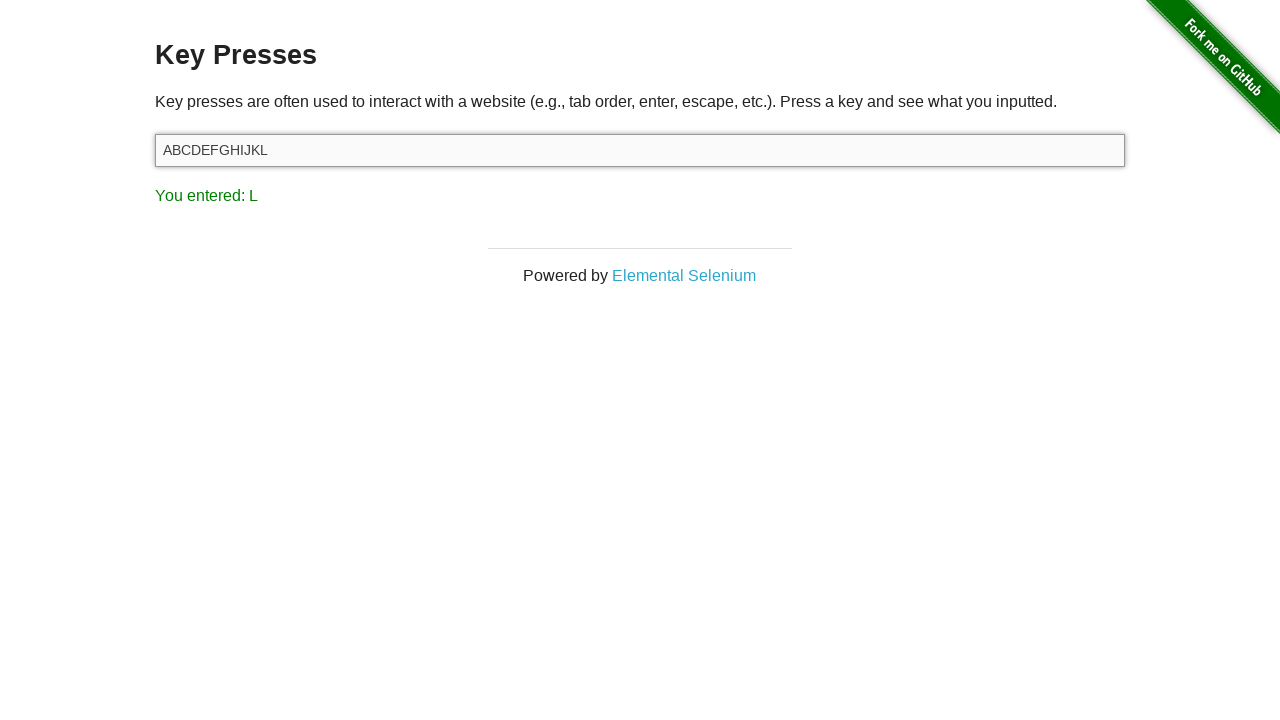

Verified result display shows 'You entered: L'
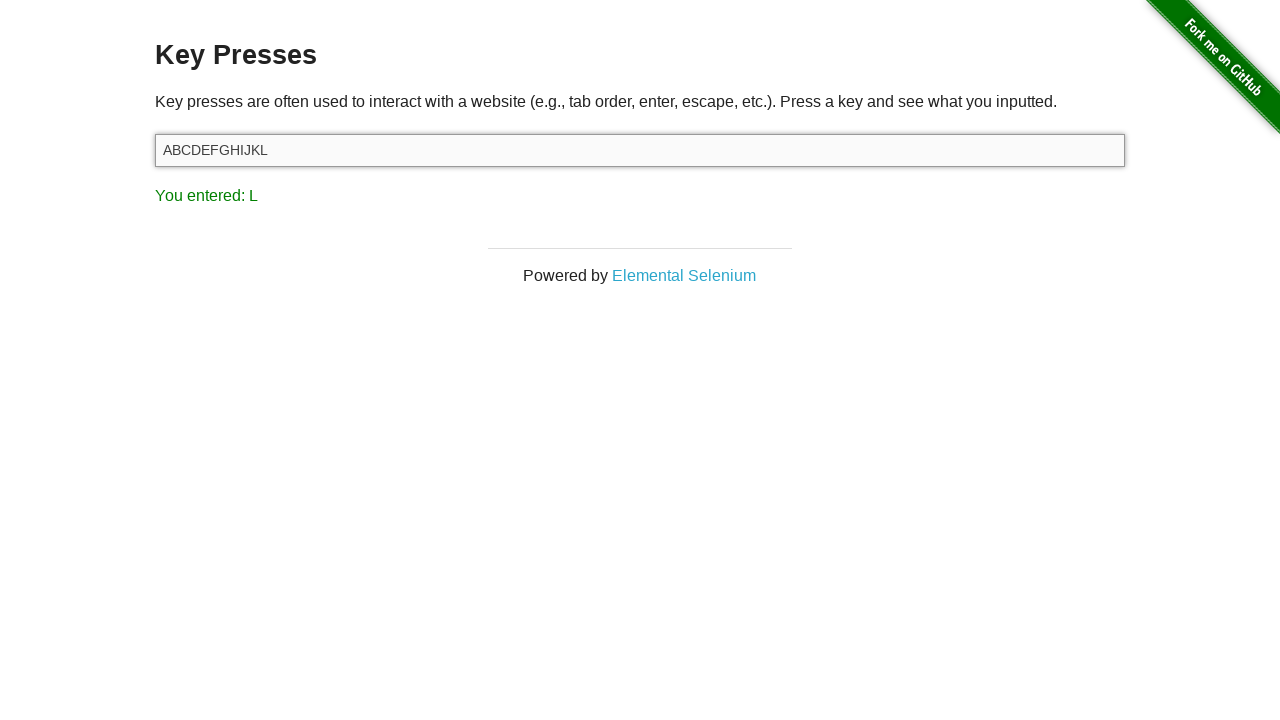

Pressed uppercase letter 'M' on #target
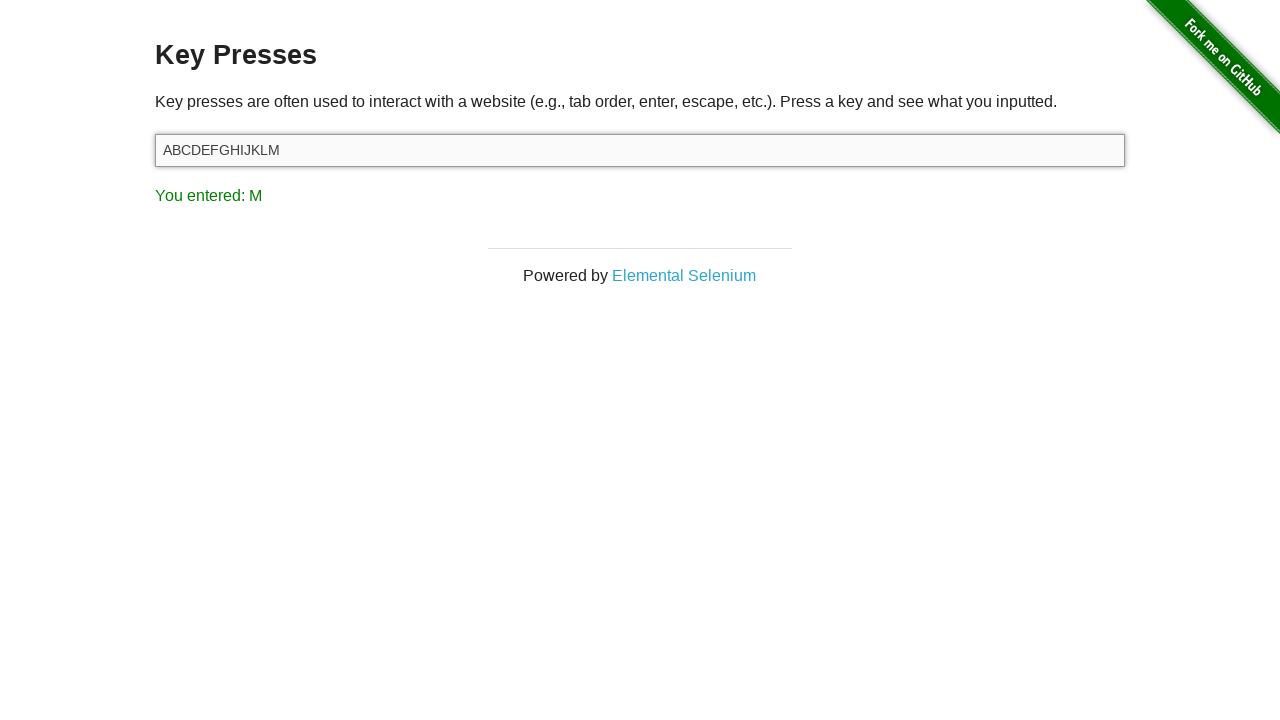

Verified result display shows 'You entered: M'
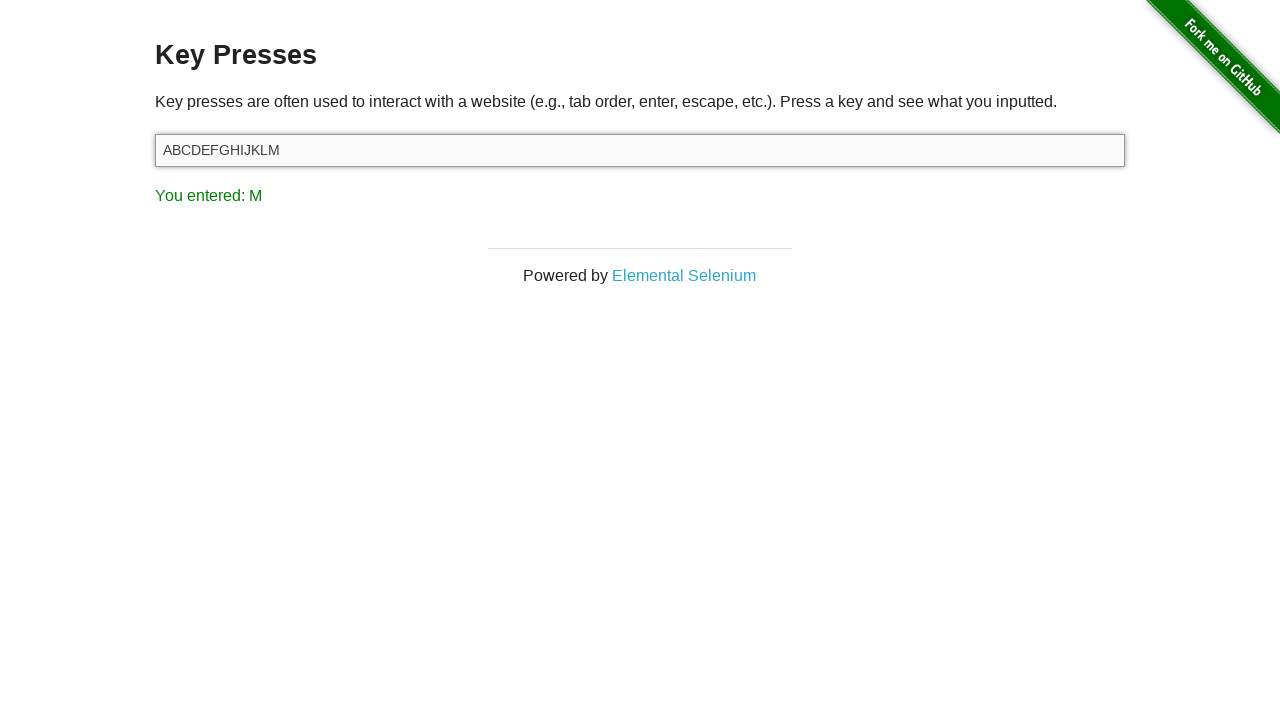

Pressed uppercase letter 'N' on #target
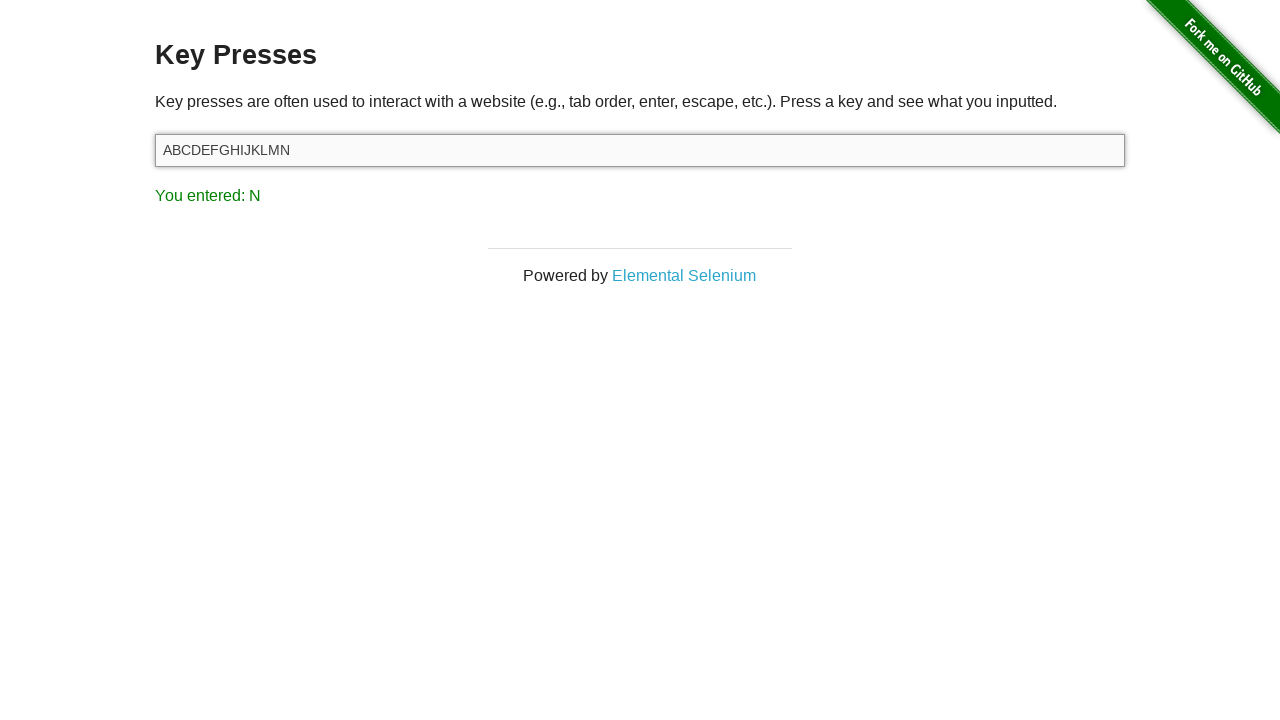

Verified result display shows 'You entered: N'
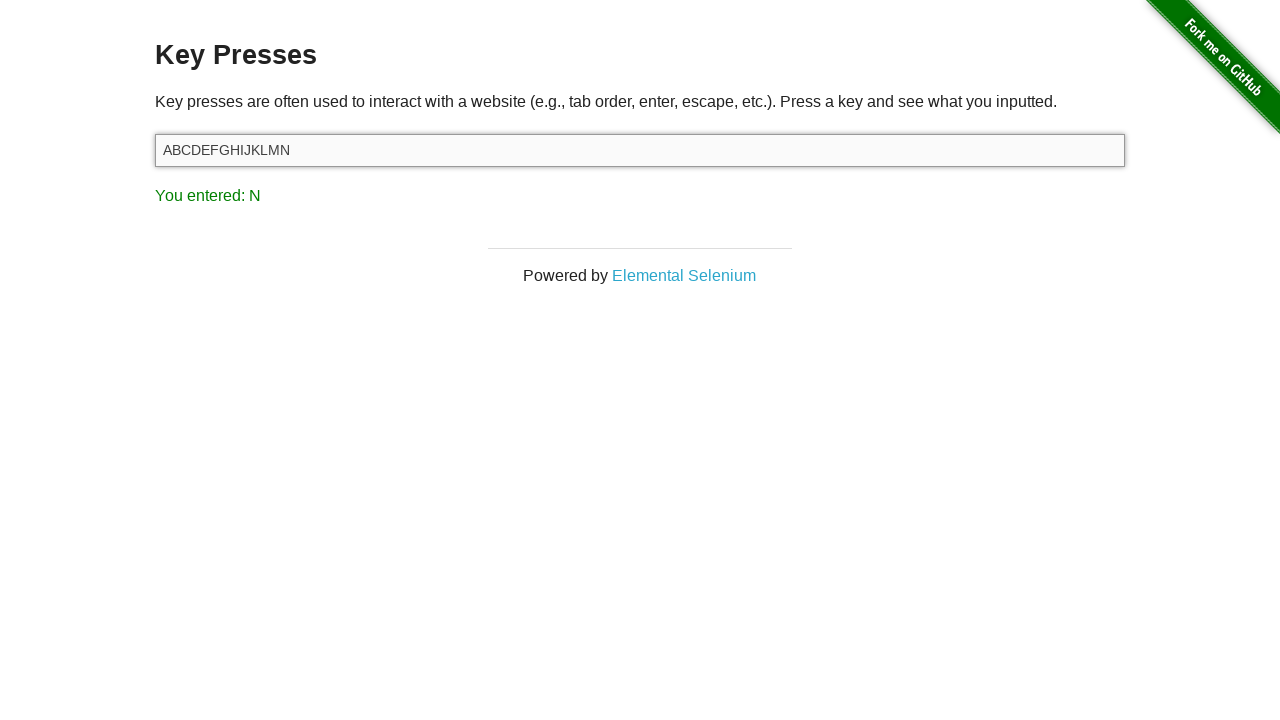

Pressed uppercase letter 'O' on #target
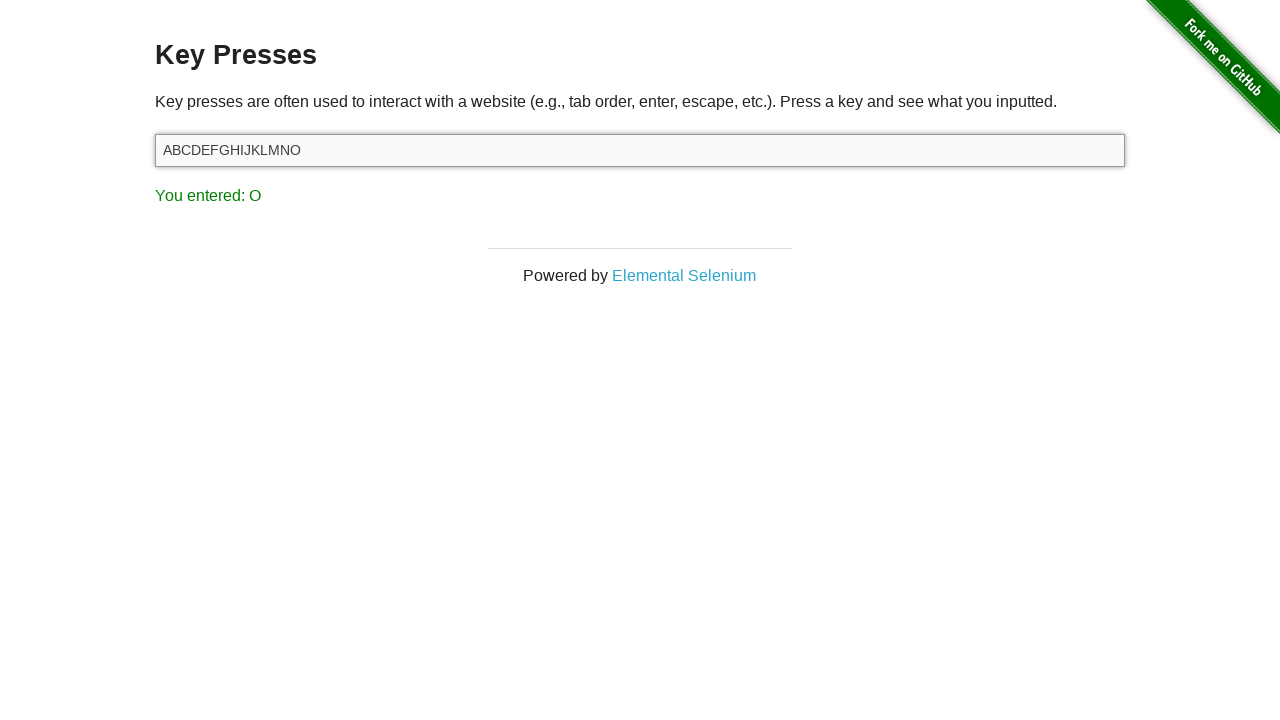

Verified result display shows 'You entered: O'
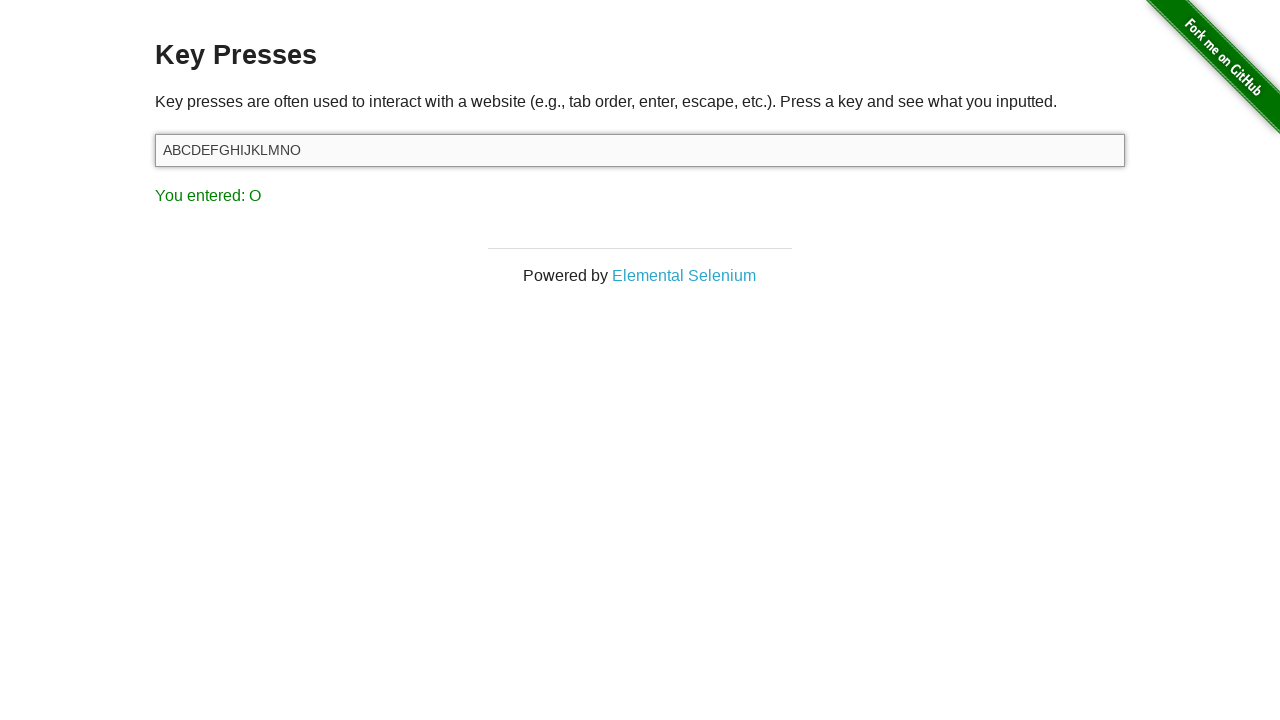

Pressed uppercase letter 'P' on #target
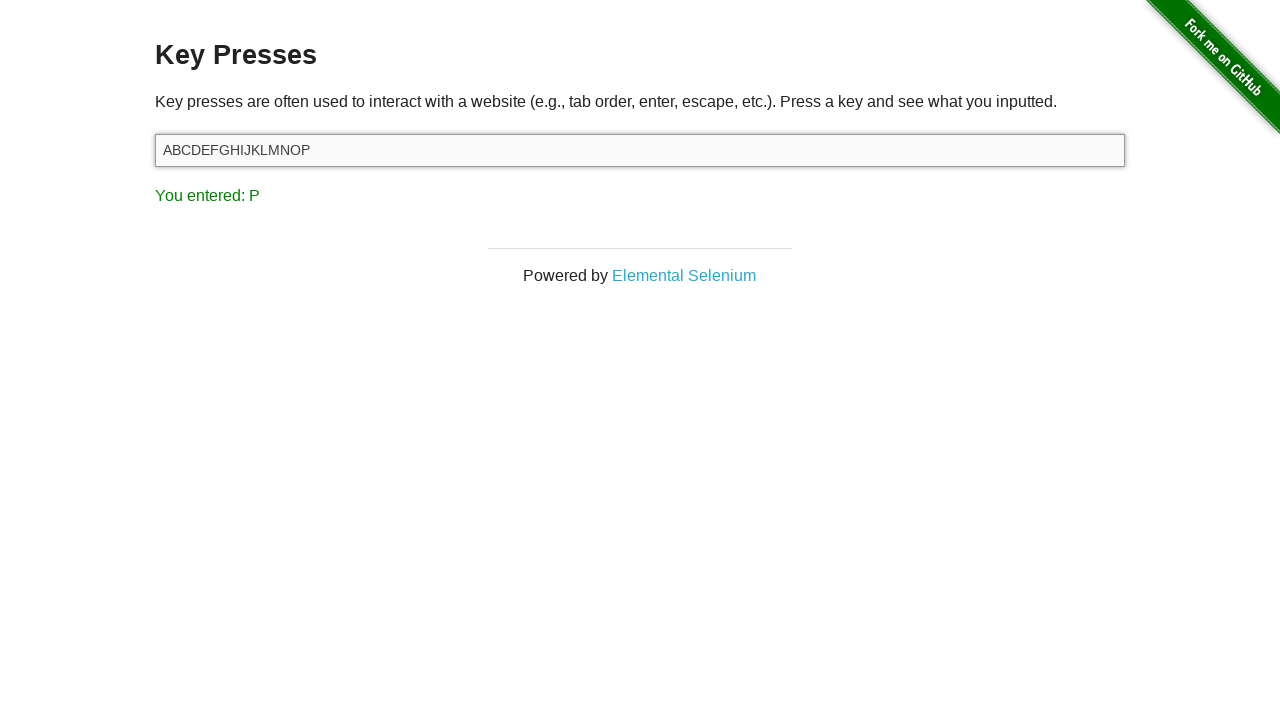

Verified result display shows 'You entered: P'
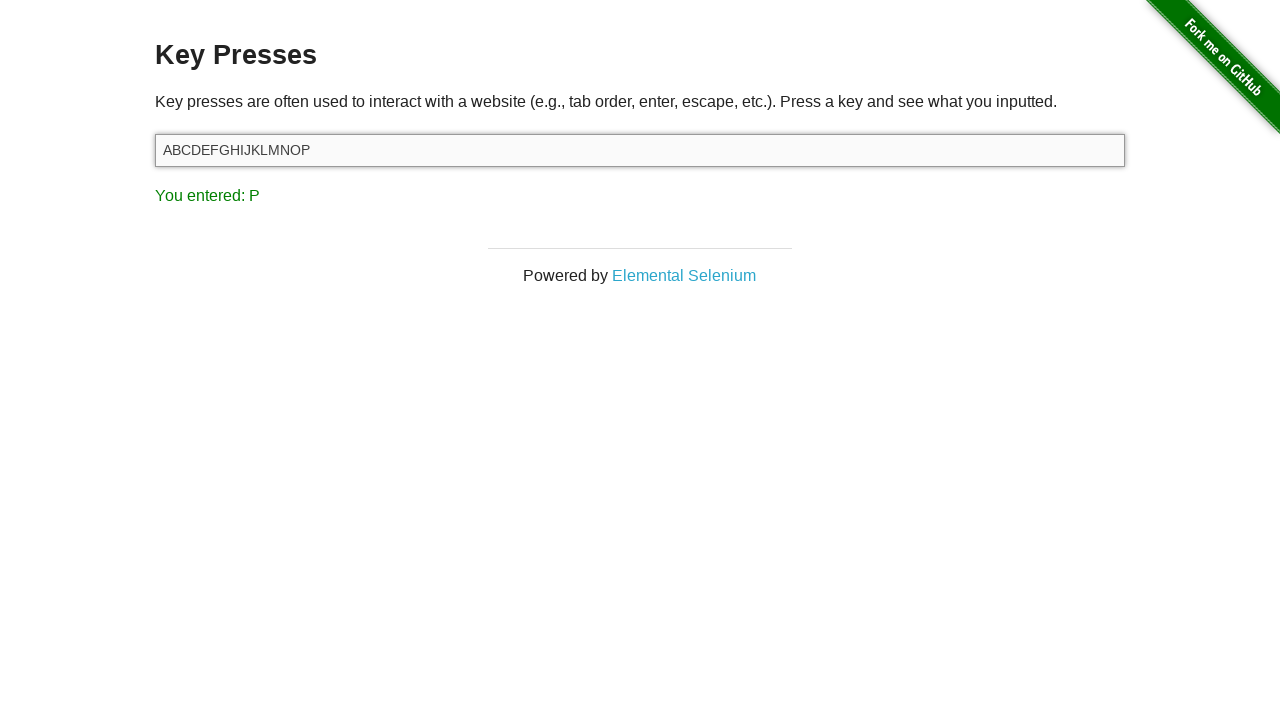

Pressed uppercase letter 'Q' on #target
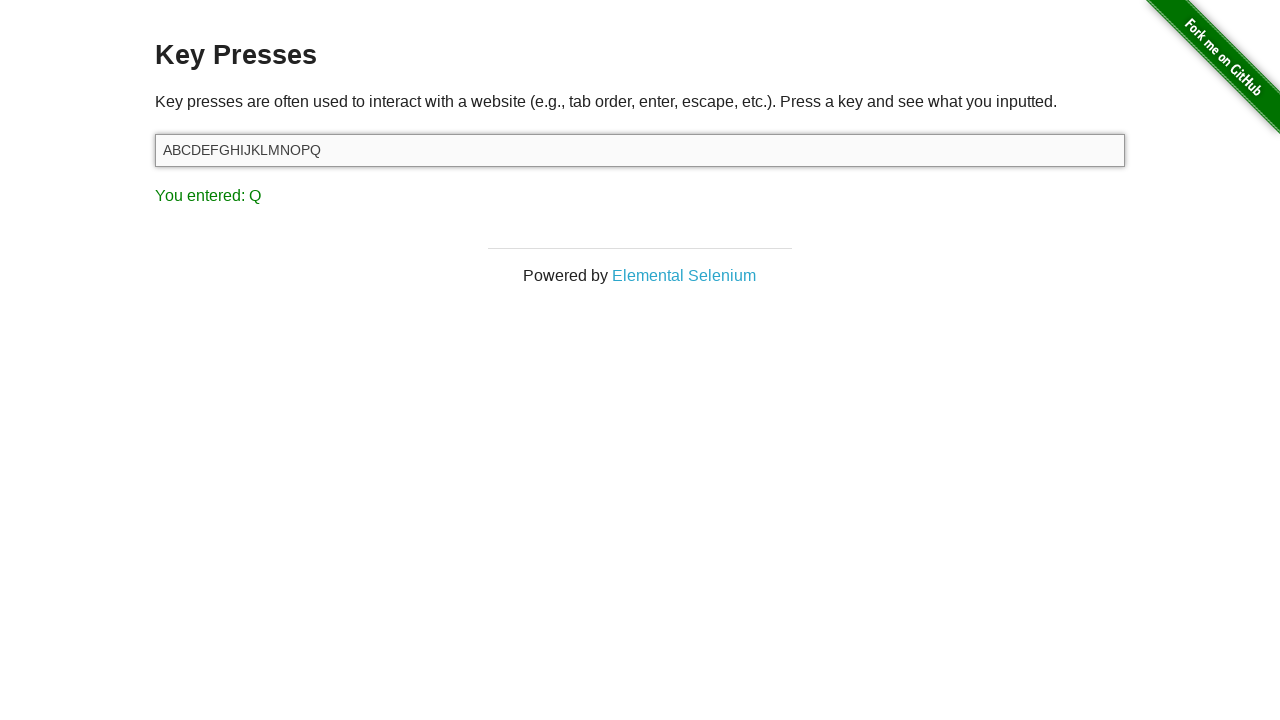

Verified result display shows 'You entered: Q'
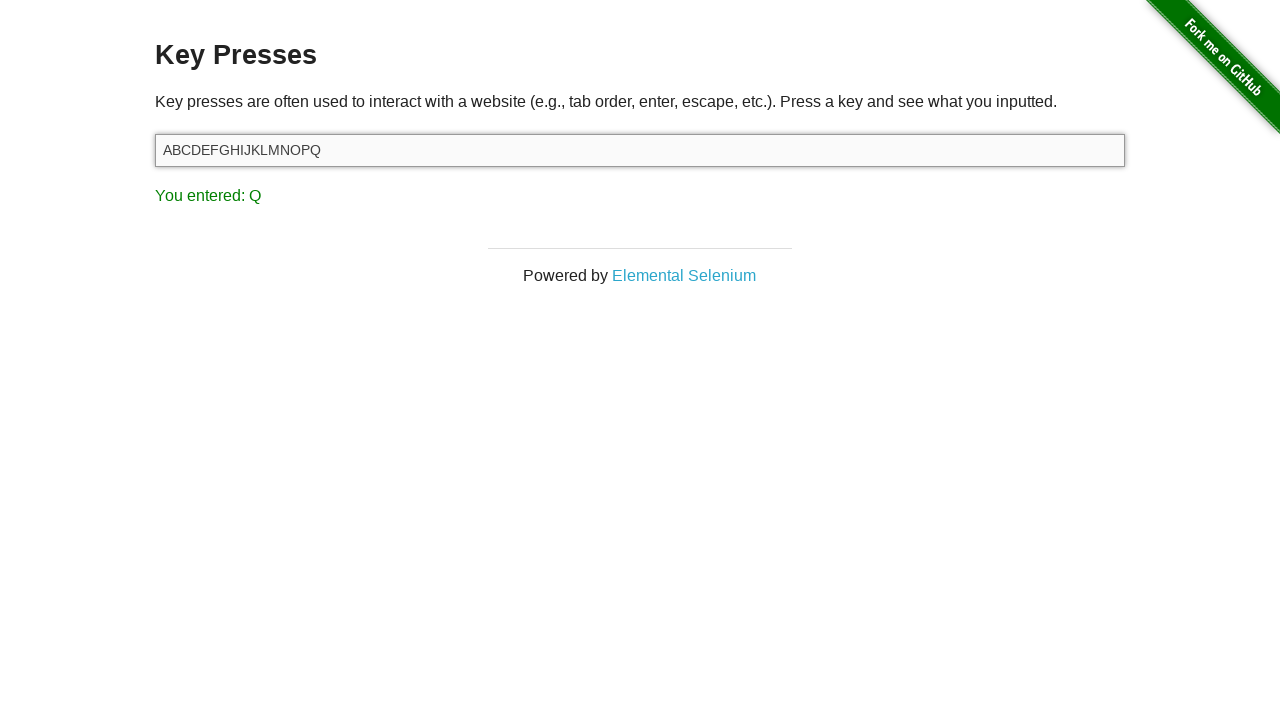

Pressed uppercase letter 'R' on #target
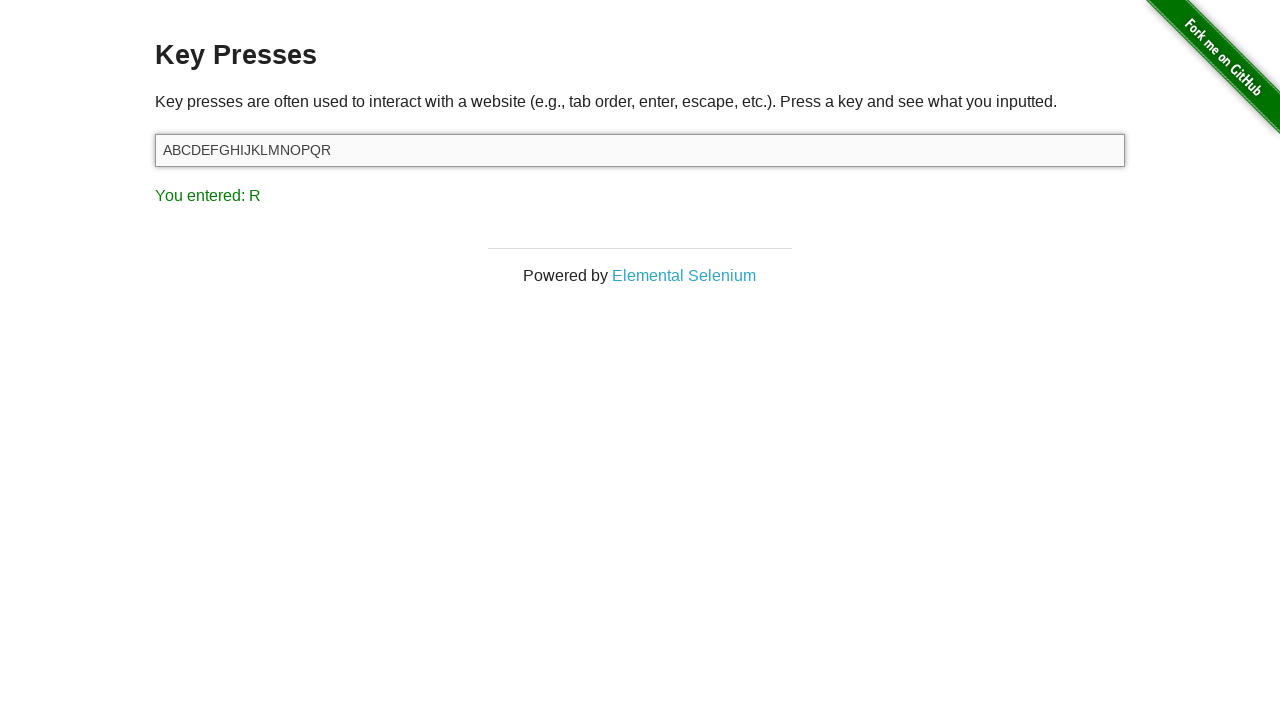

Verified result display shows 'You entered: R'
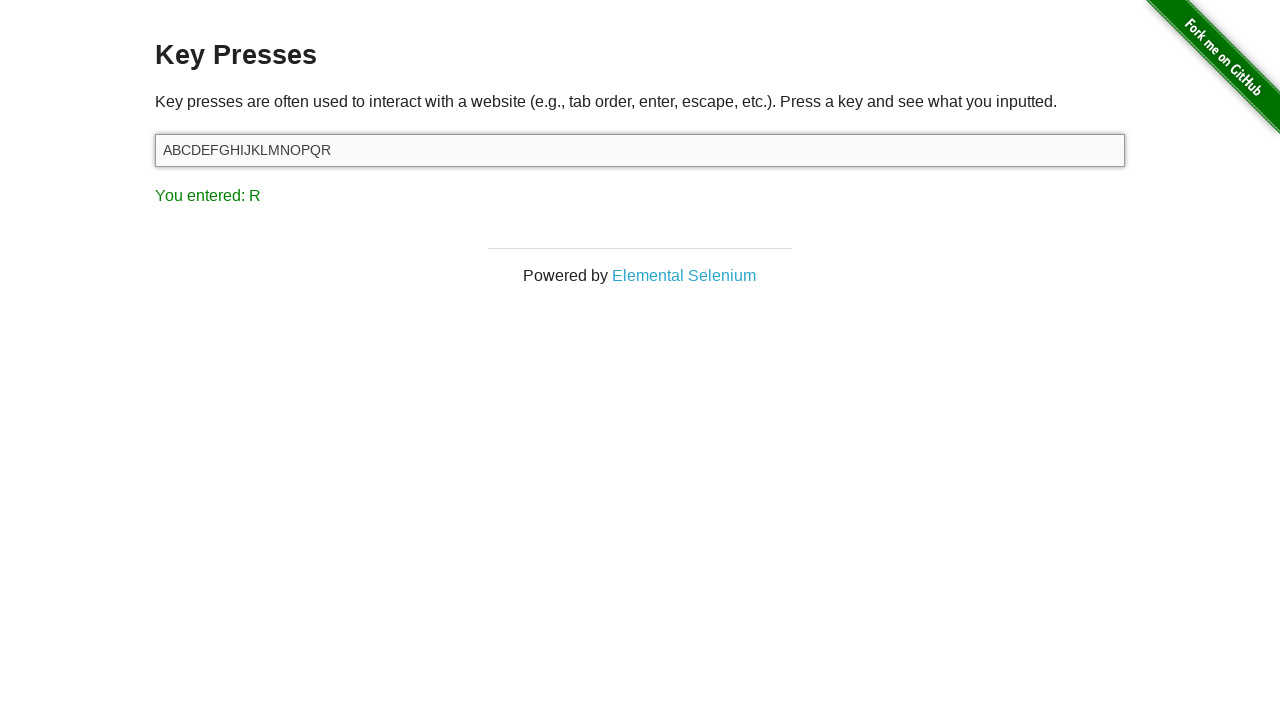

Pressed uppercase letter 'S' on #target
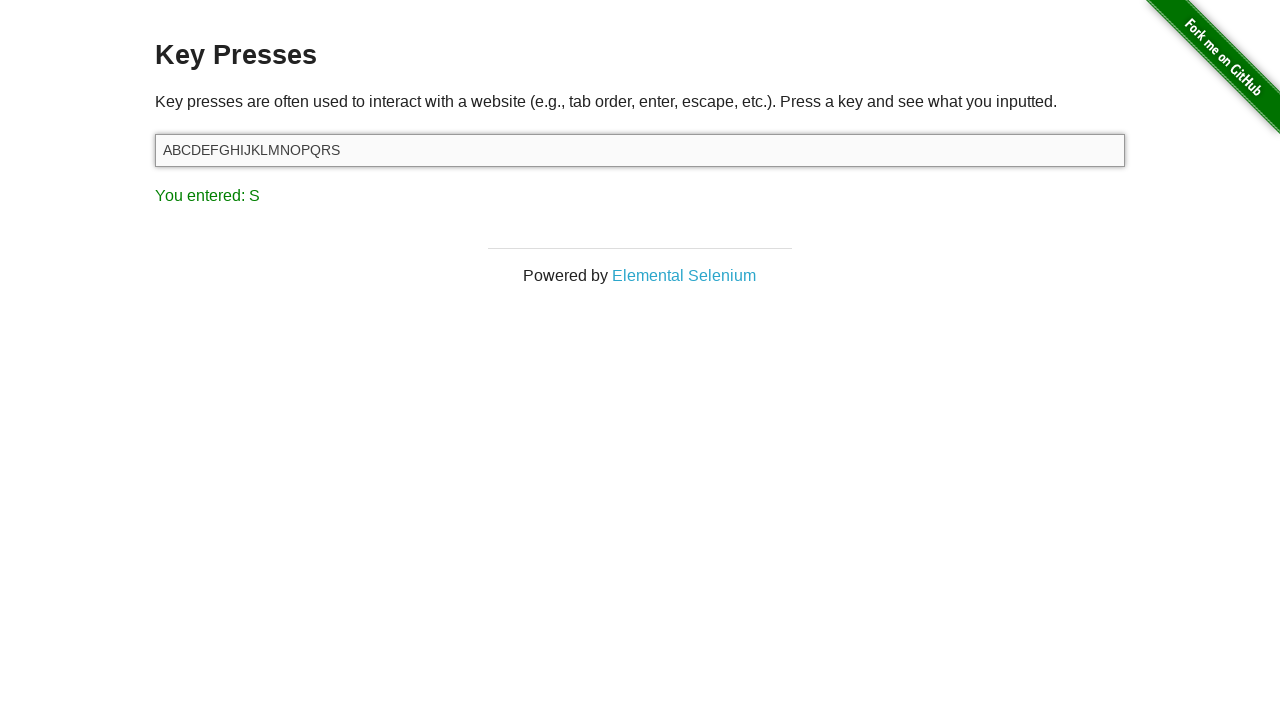

Verified result display shows 'You entered: S'
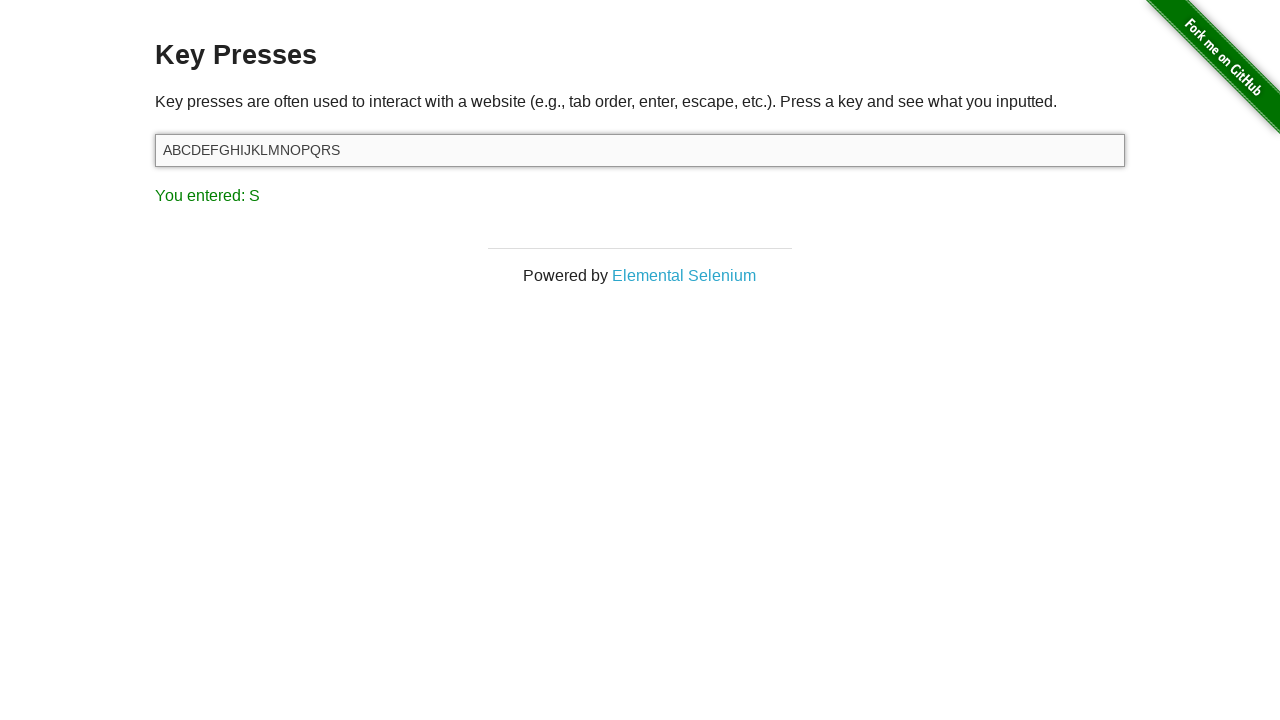

Pressed uppercase letter 'T' on #target
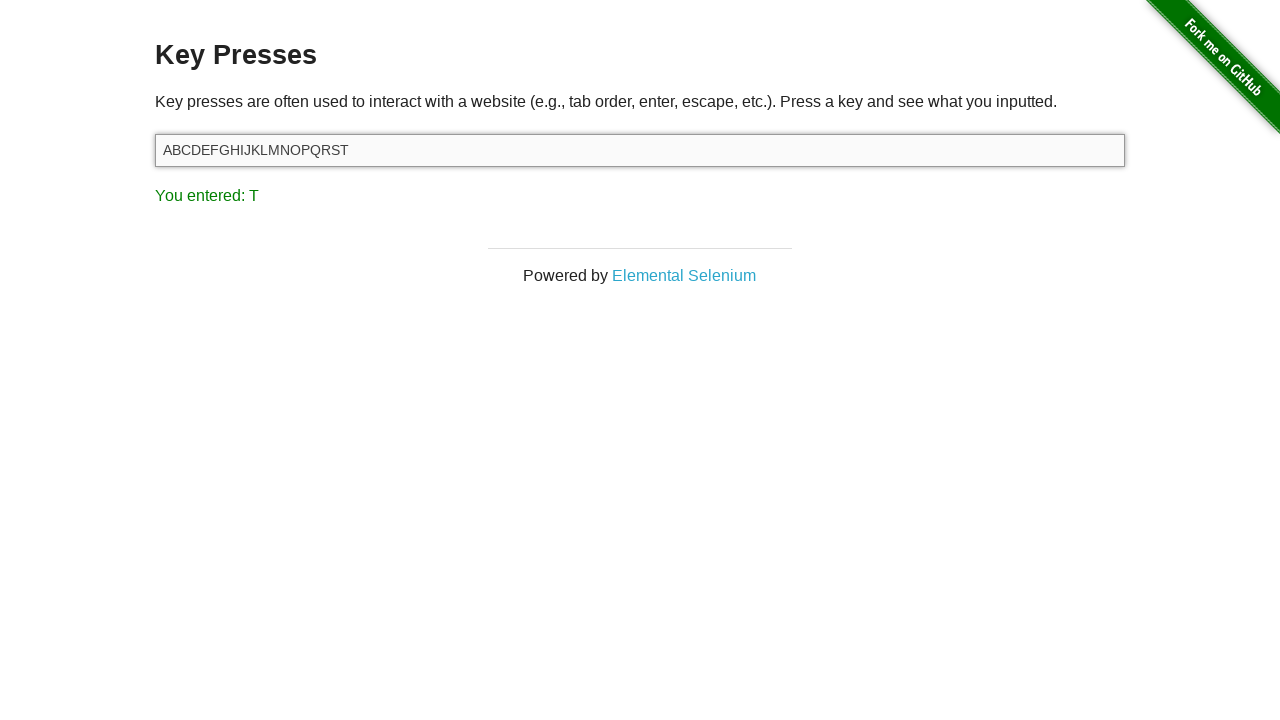

Verified result display shows 'You entered: T'
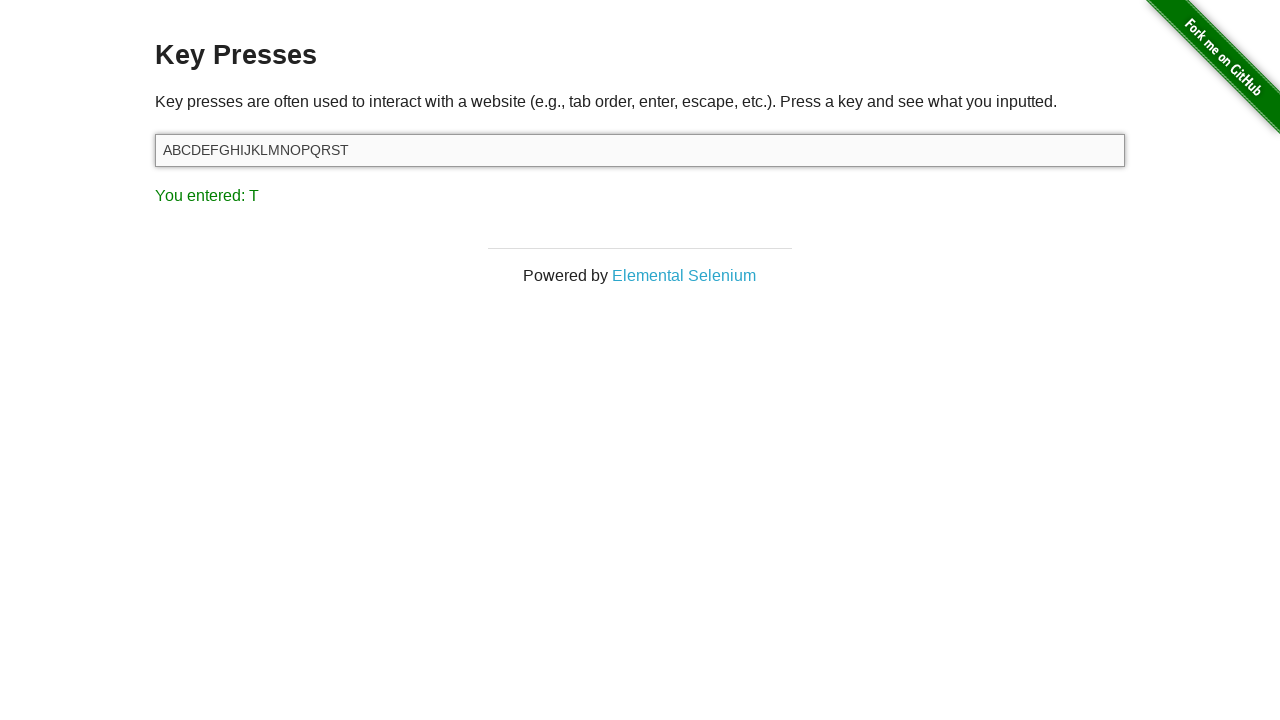

Pressed uppercase letter 'U' on #target
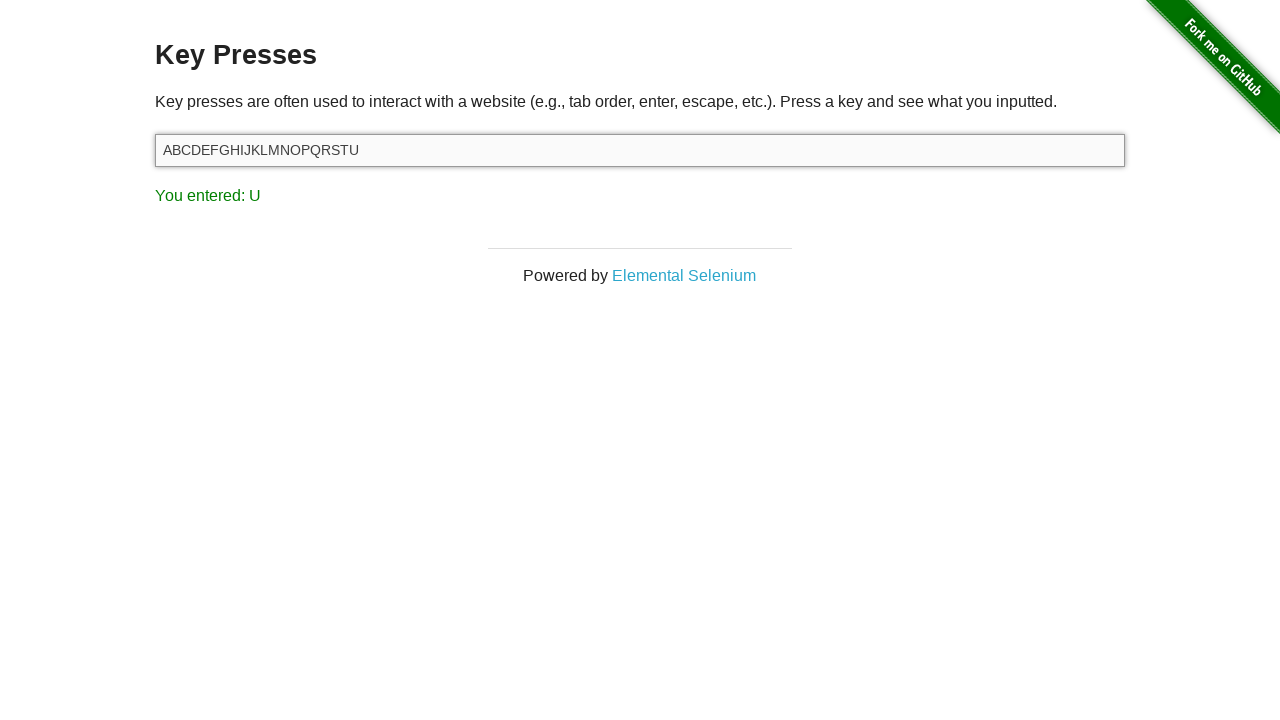

Verified result display shows 'You entered: U'
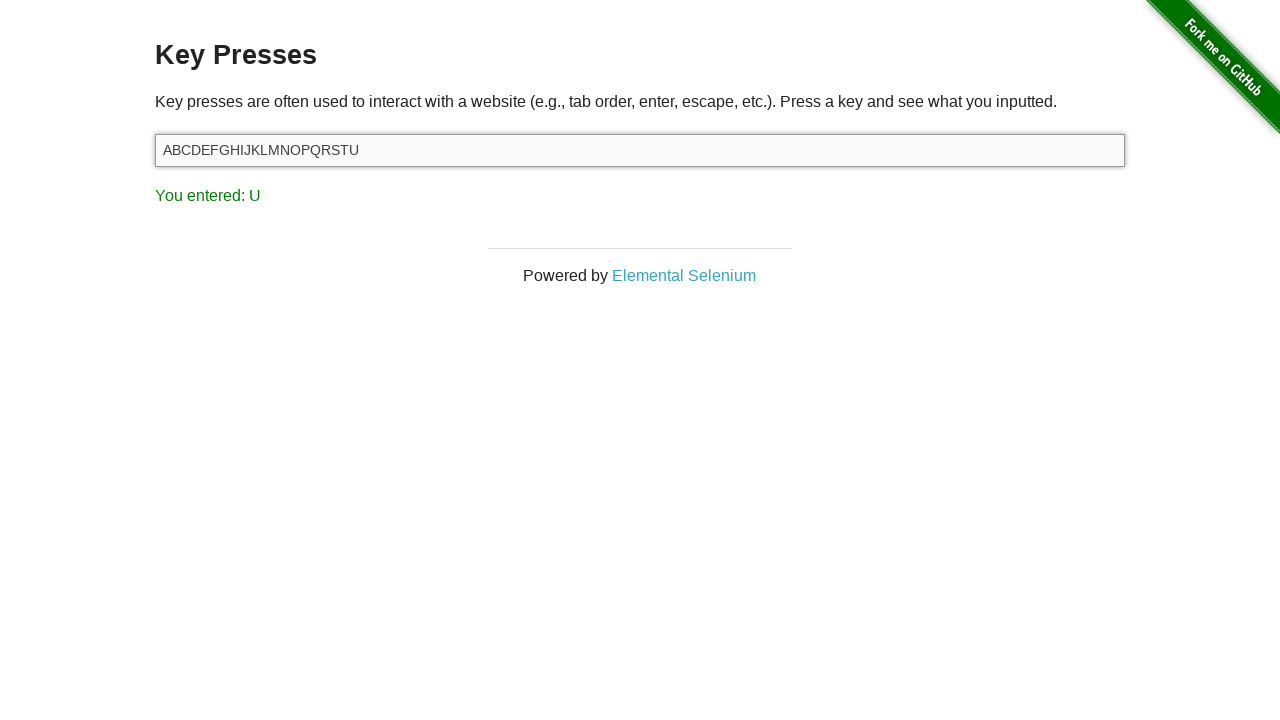

Pressed uppercase letter 'V' on #target
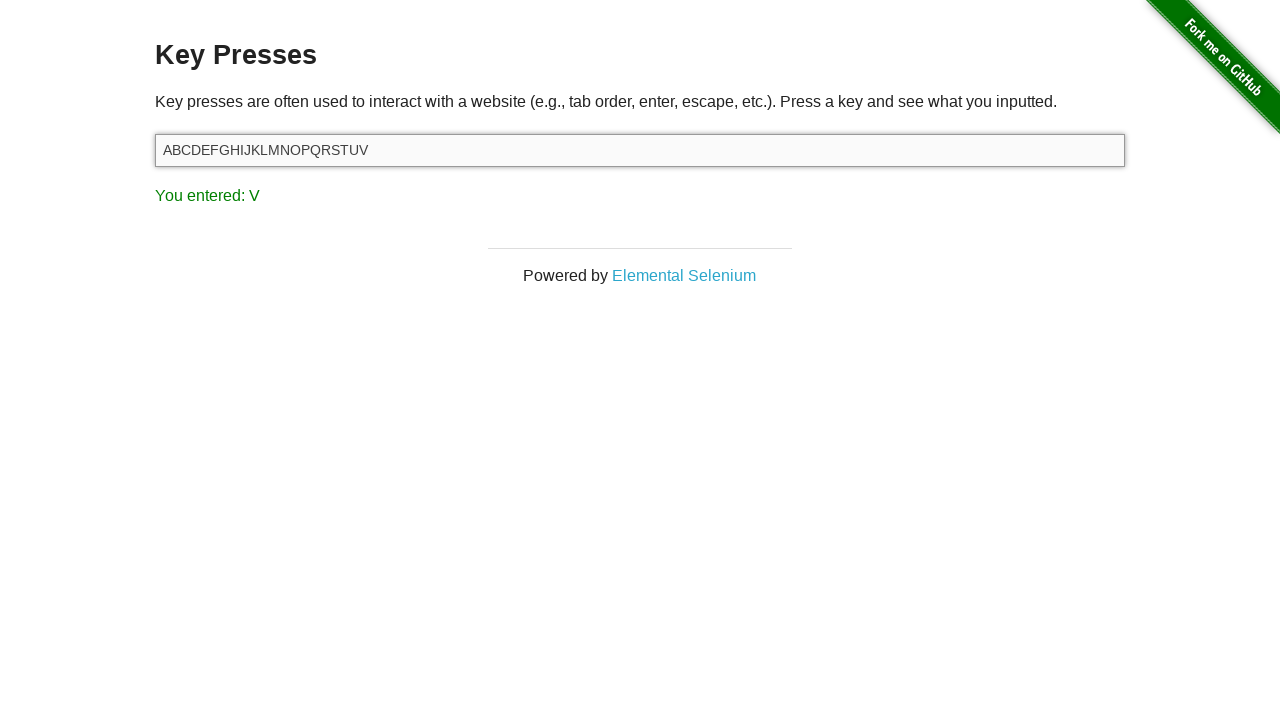

Verified result display shows 'You entered: V'
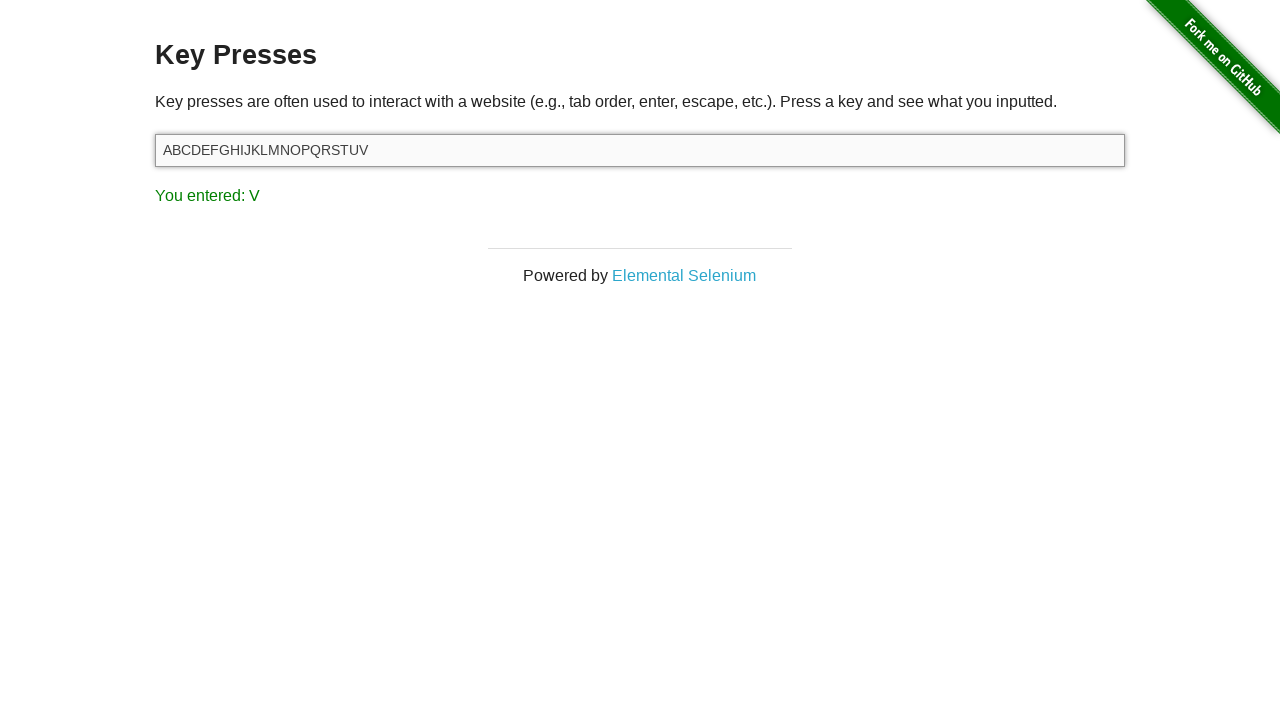

Pressed uppercase letter 'W' on #target
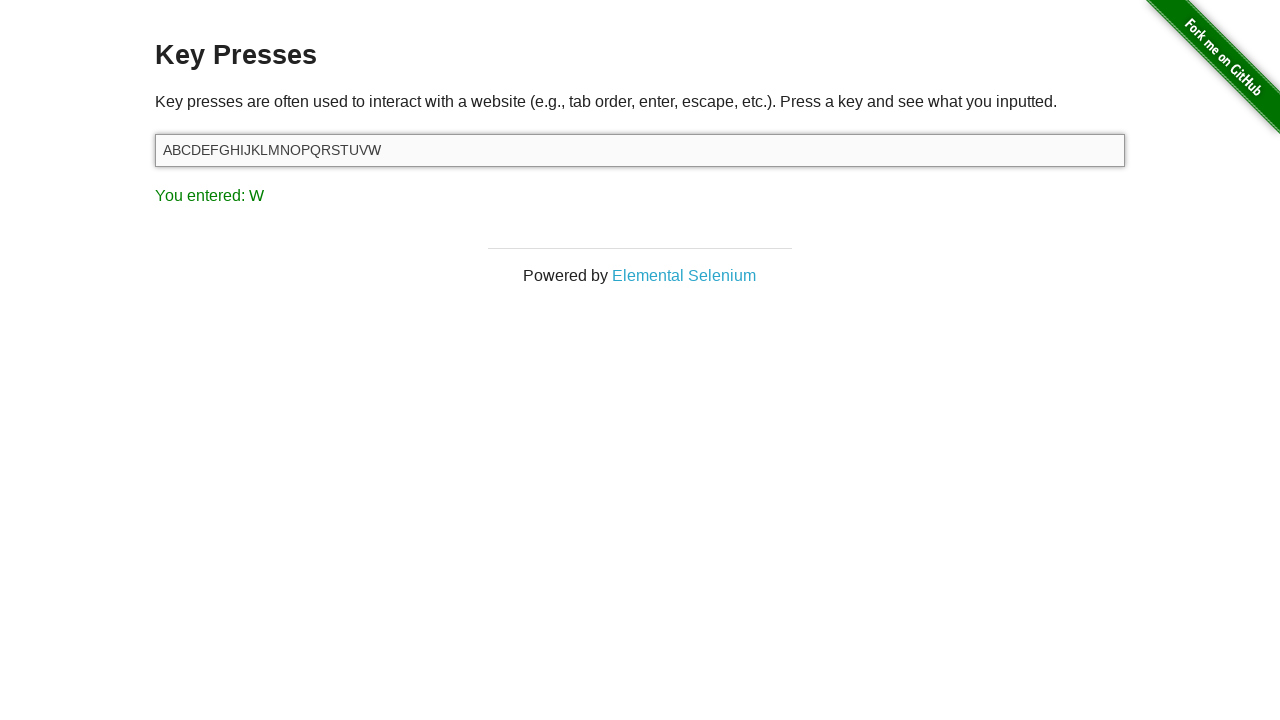

Verified result display shows 'You entered: W'
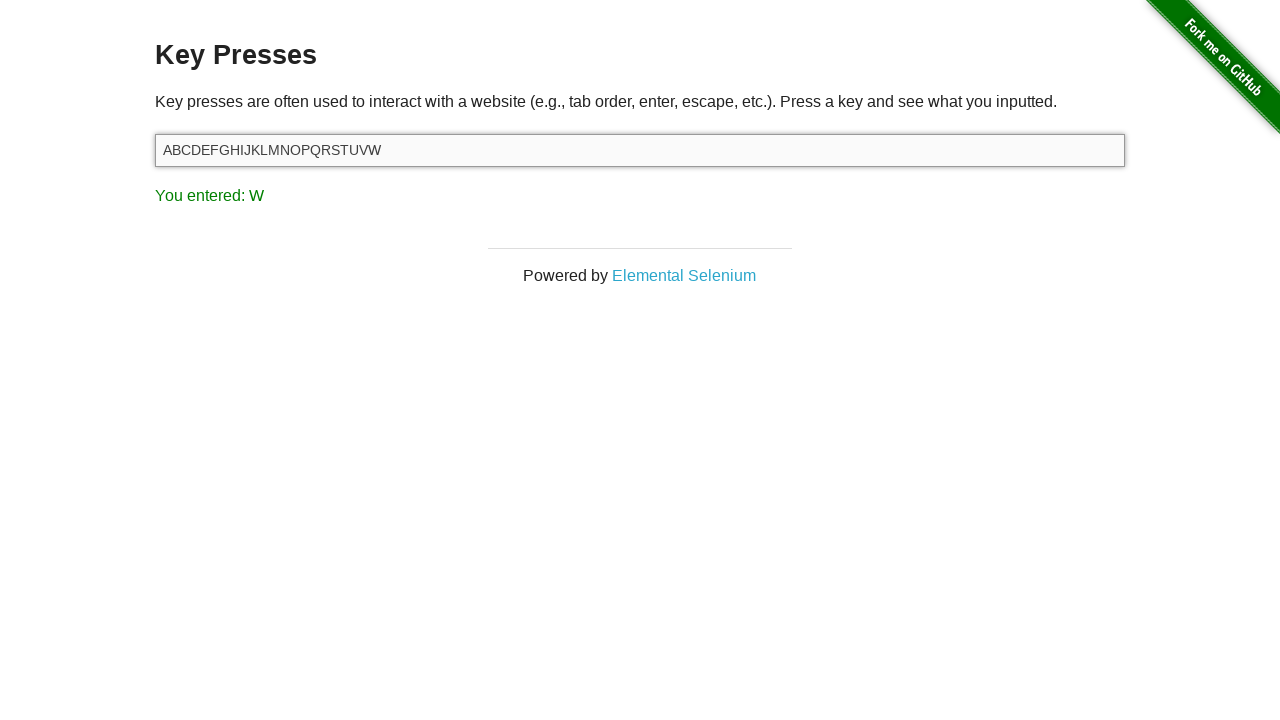

Pressed uppercase letter 'X' on #target
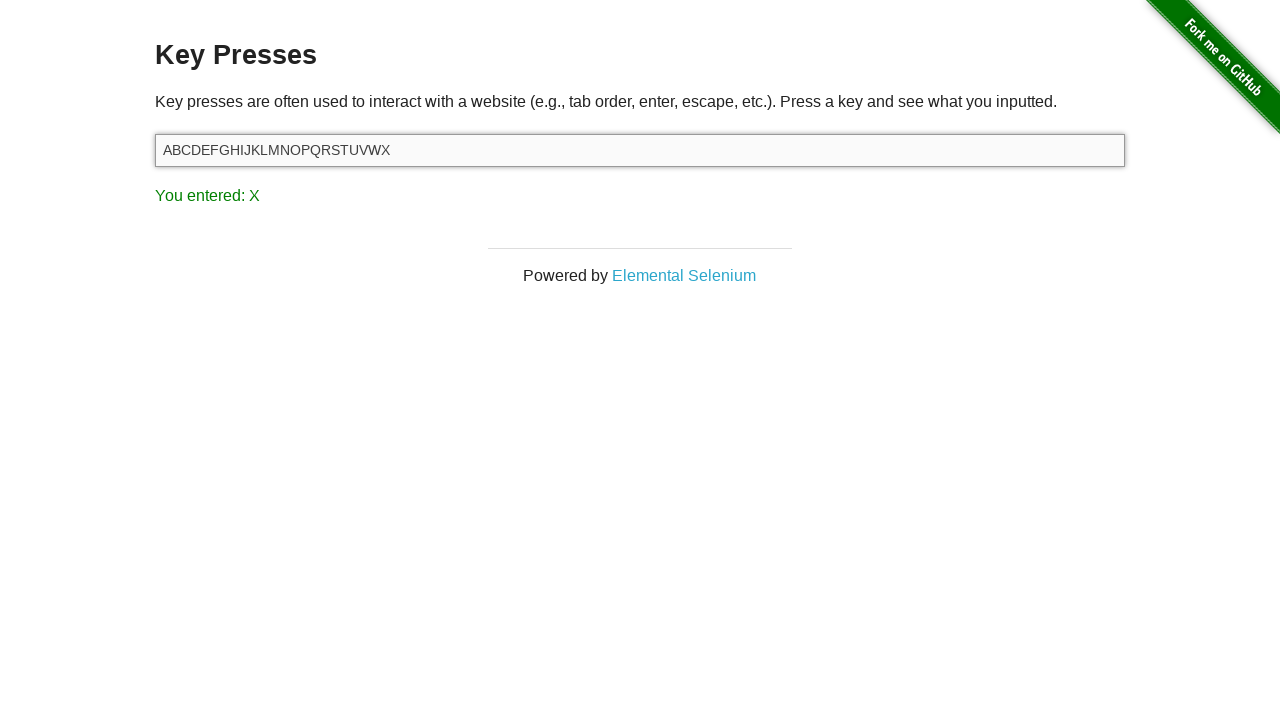

Verified result display shows 'You entered: X'
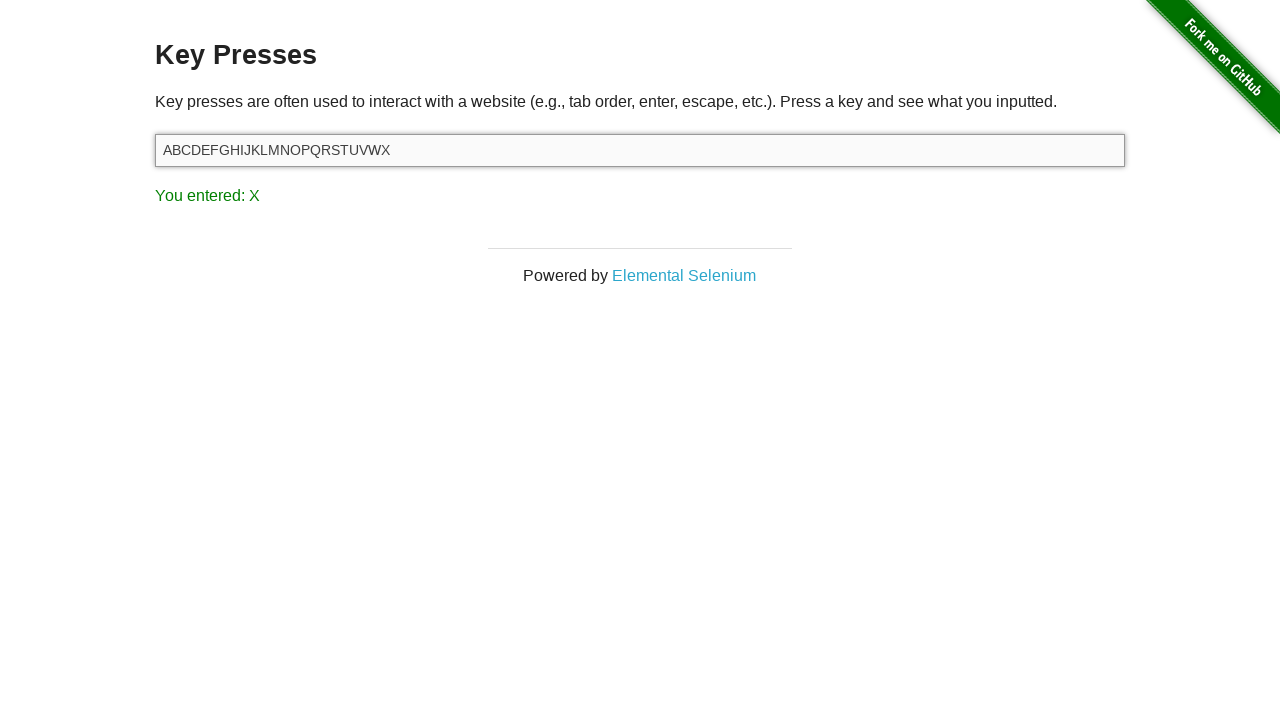

Pressed uppercase letter 'Y' on #target
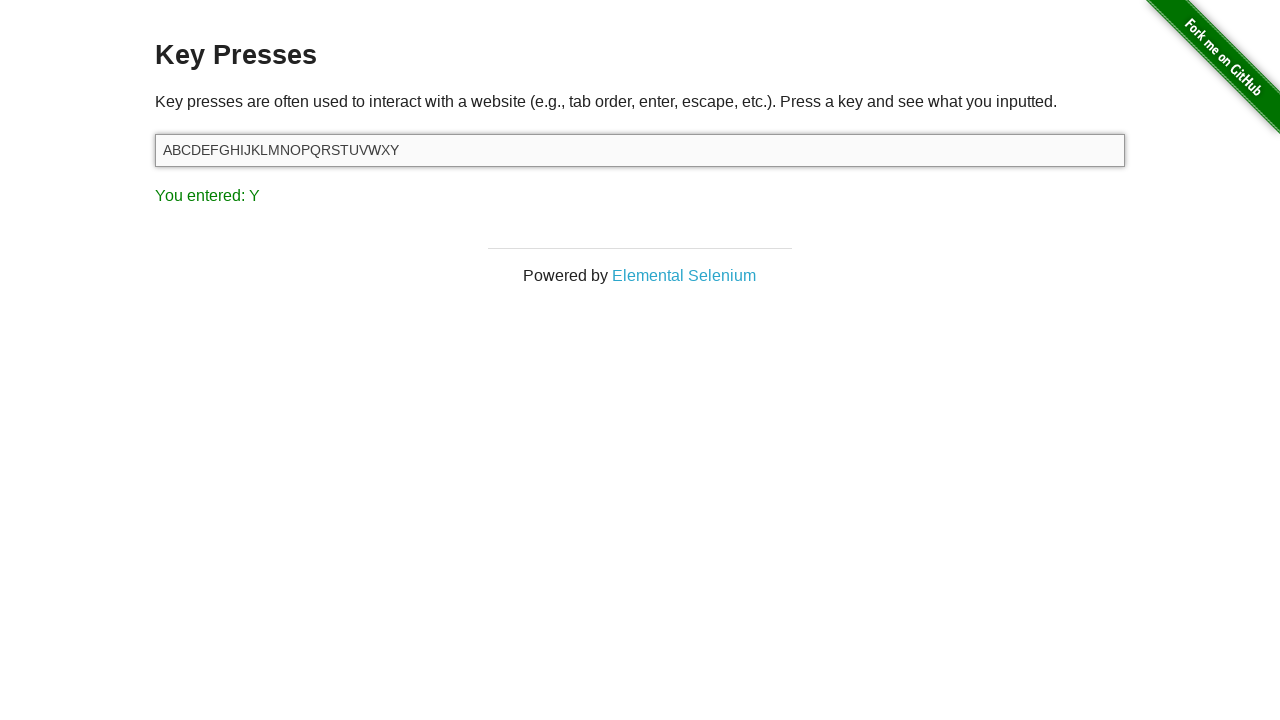

Verified result display shows 'You entered: Y'
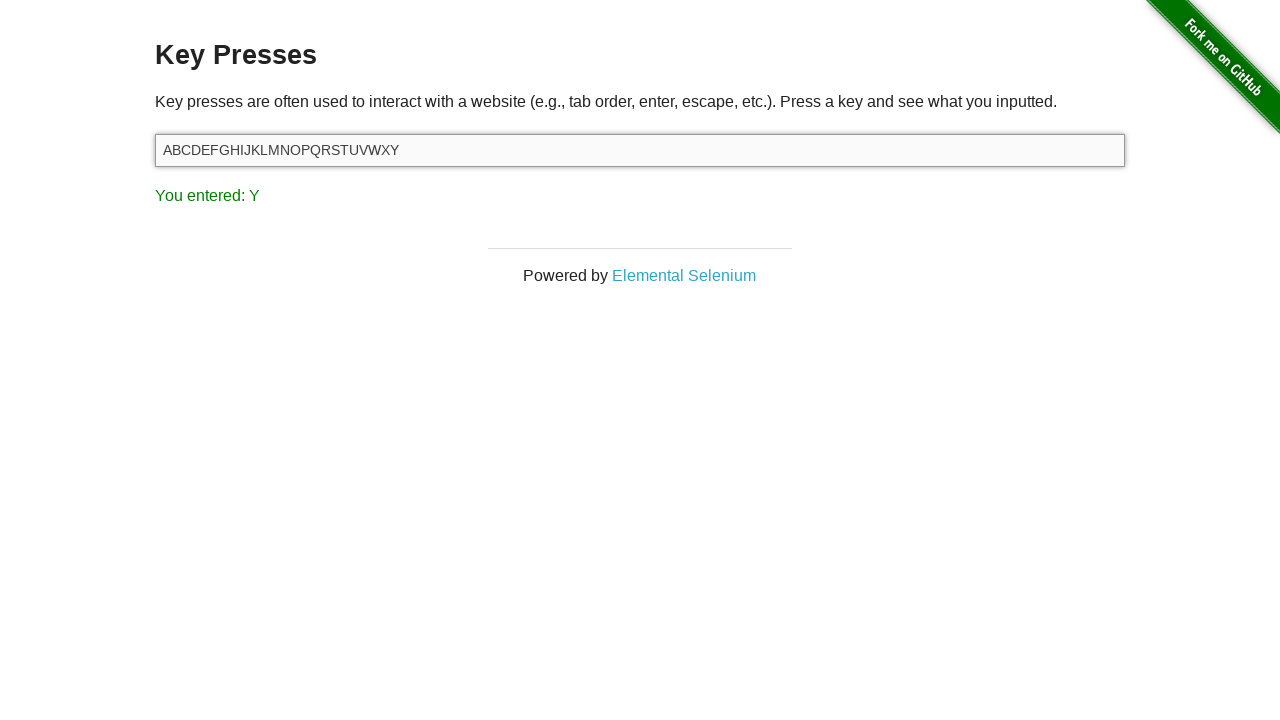

Pressed uppercase letter 'Z' on #target
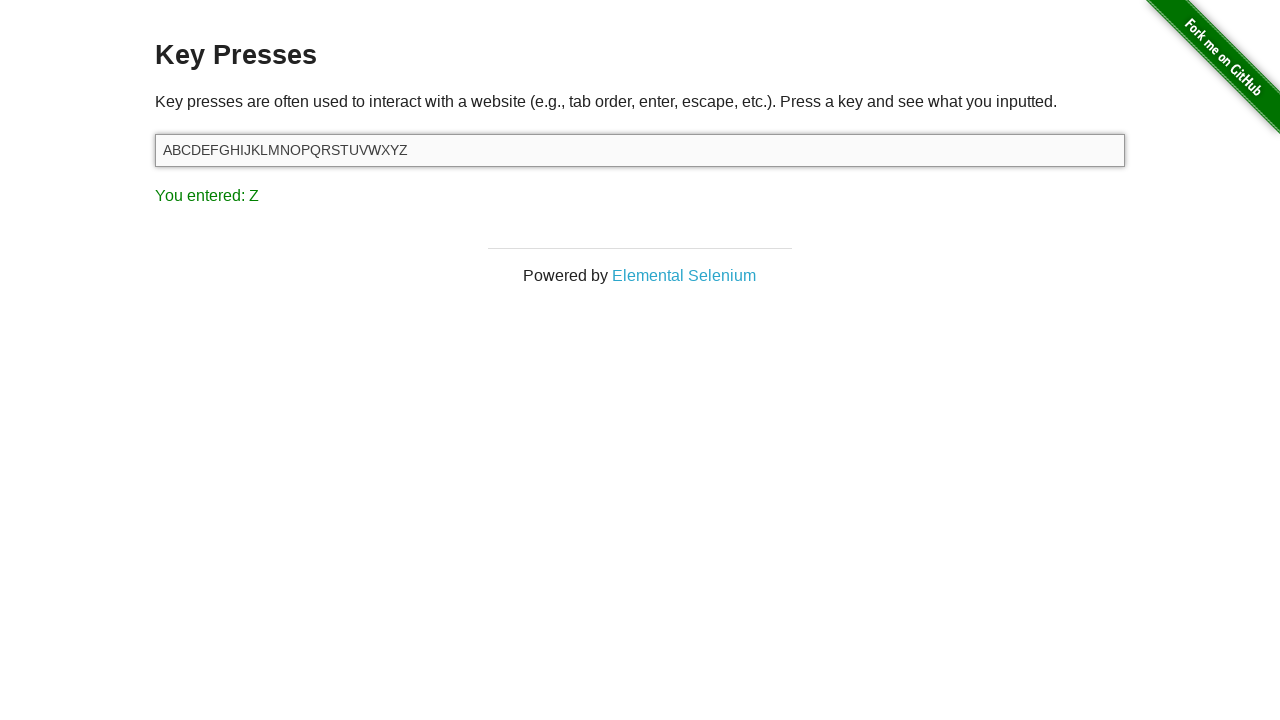

Verified result display shows 'You entered: Z'
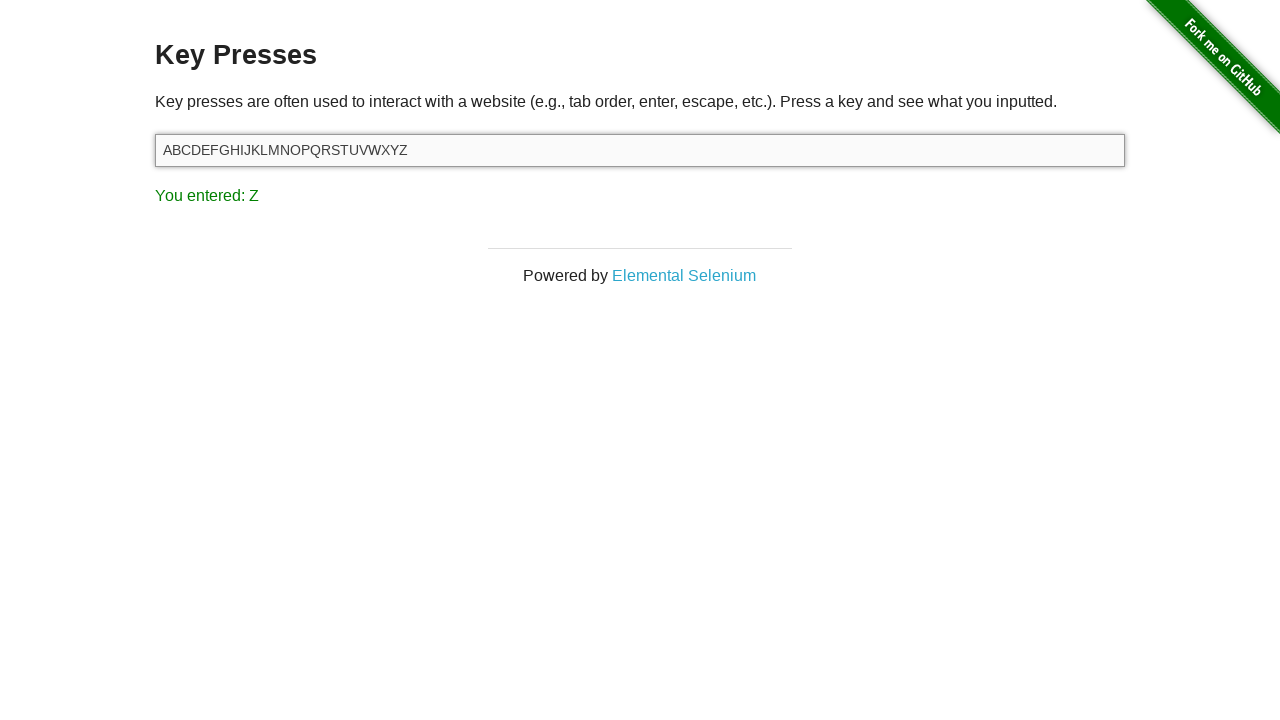

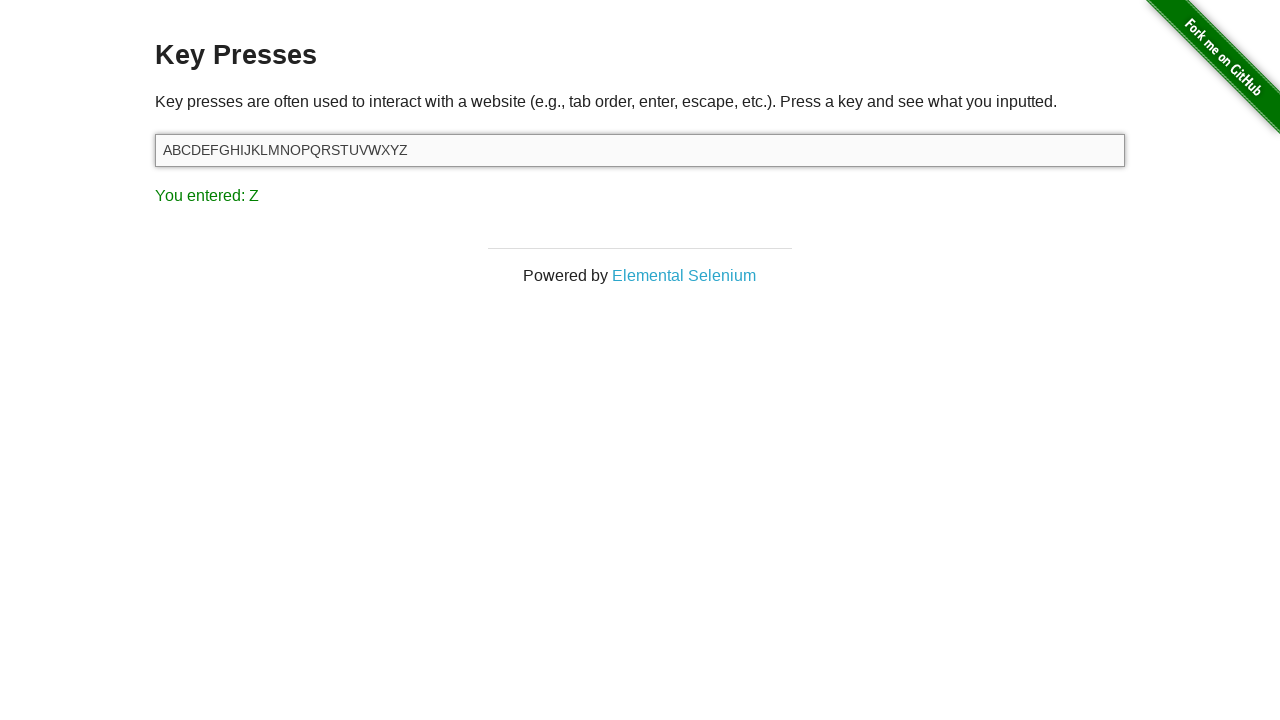